Navigates through all pages of a quotes website by clicking the "Next" button until reaching the last page, demonstrating pagination handling.

Starting URL: http://quotes.toscrape.com

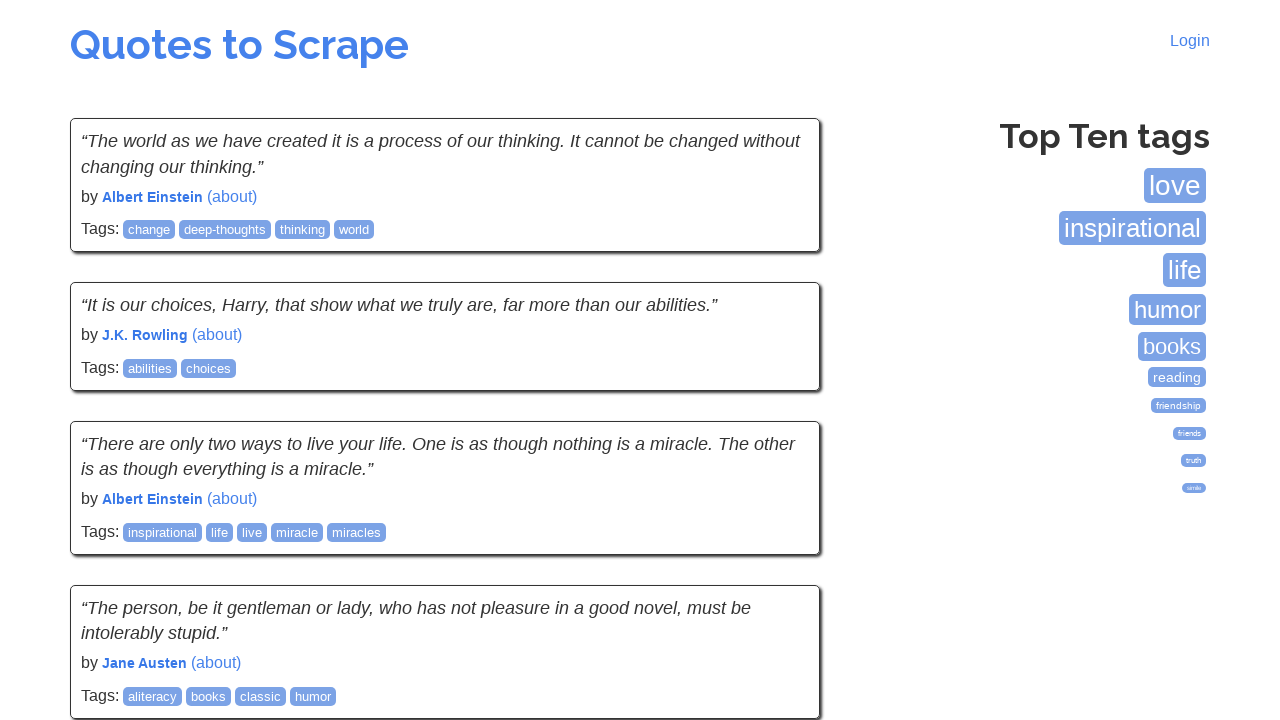

Waited for initial quotes to load on the page
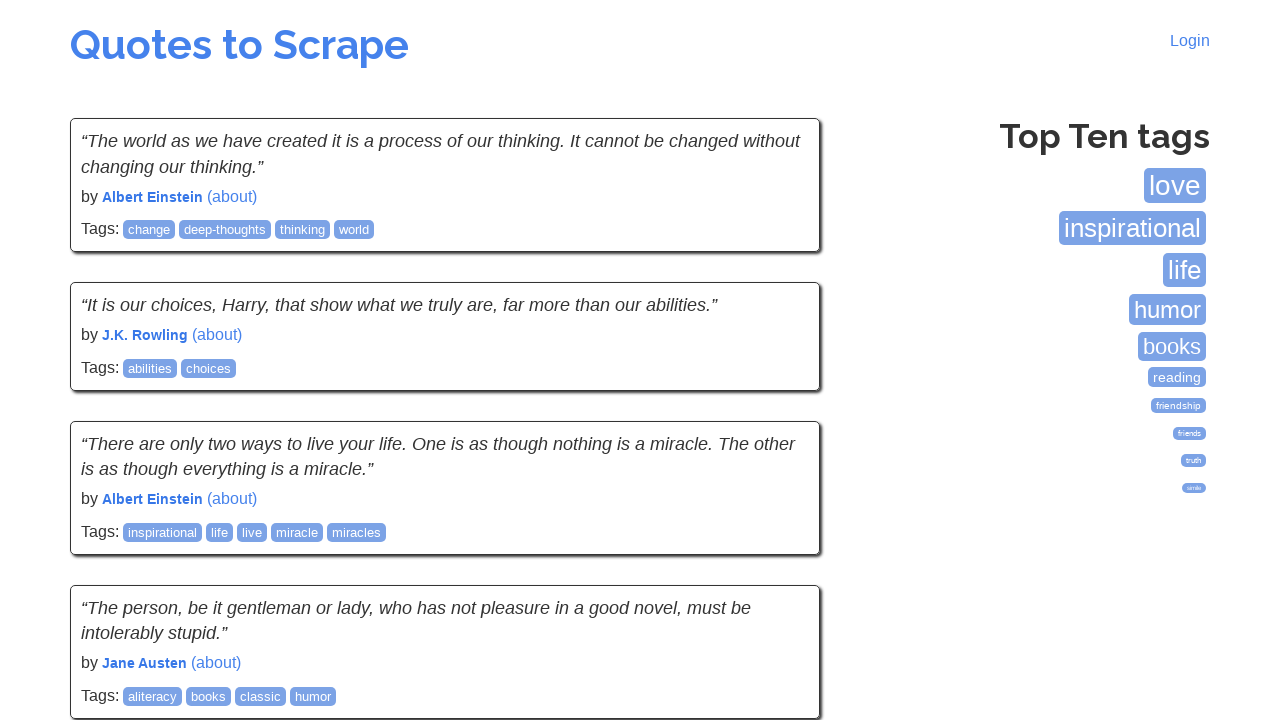

Confirmed quotes are present on current page
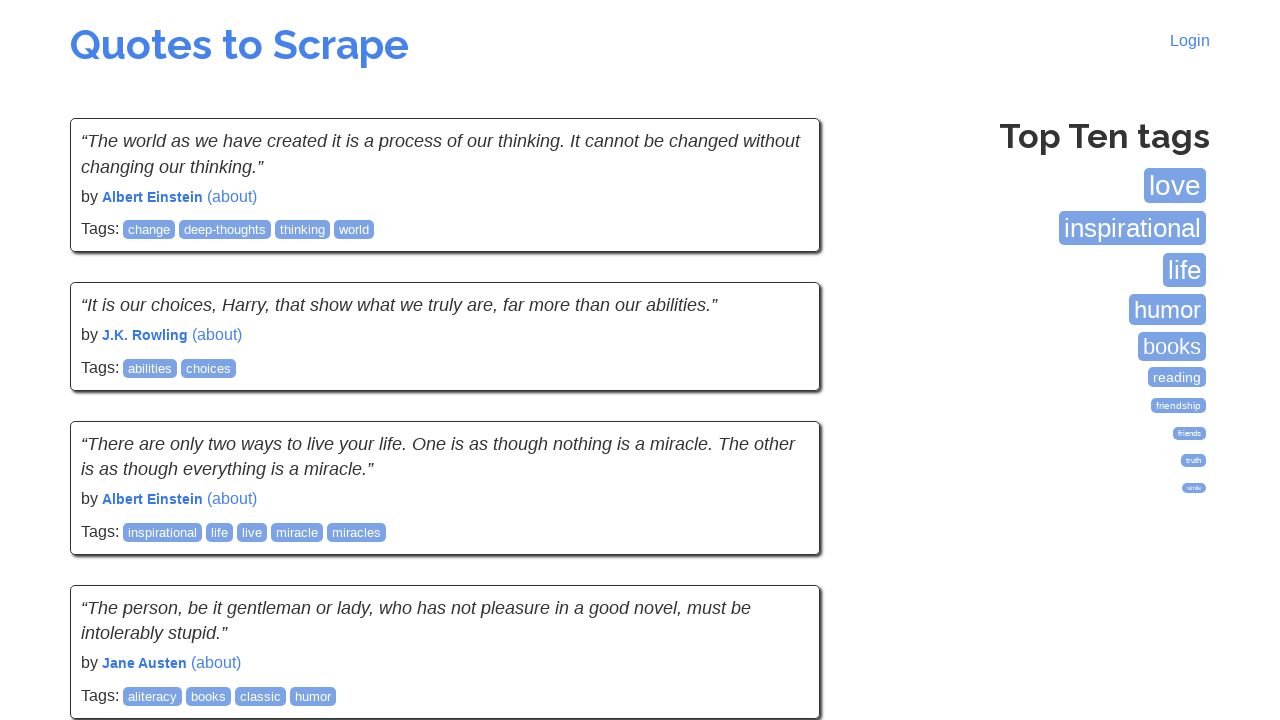

Located Next button element
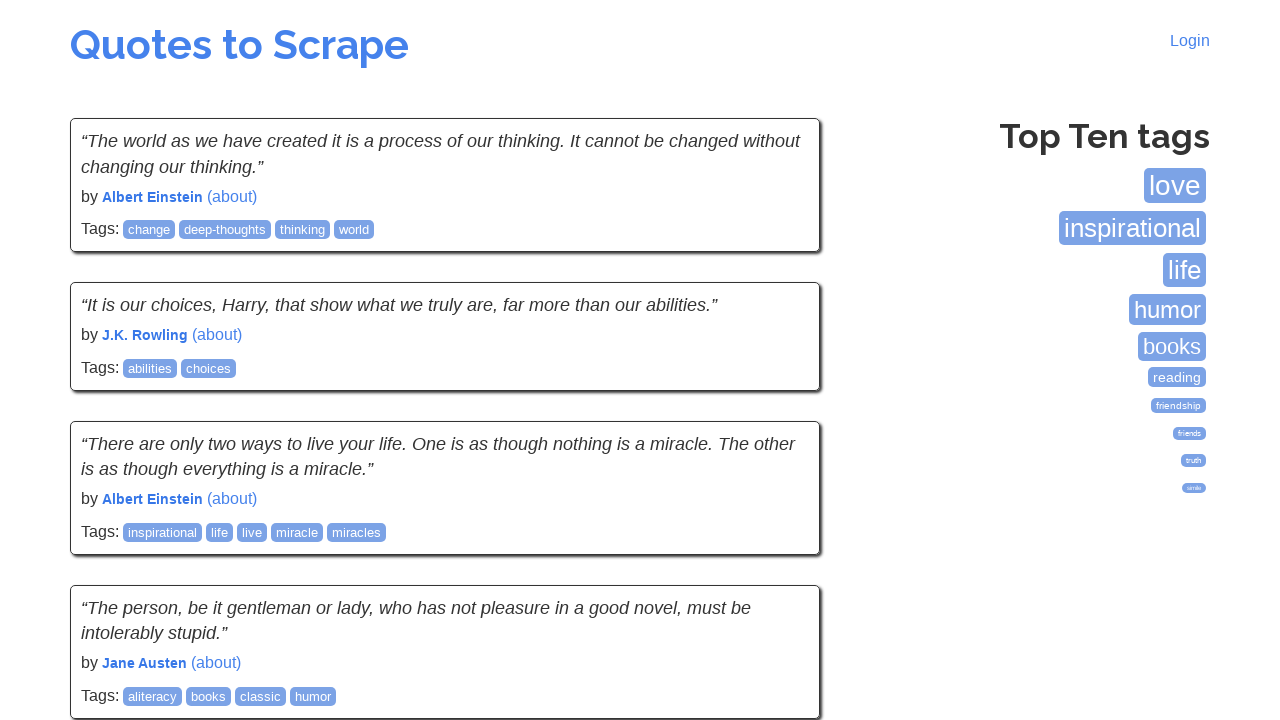

Clicked Next button to navigate to the next page at (778, 542) on a:has-text('Next')
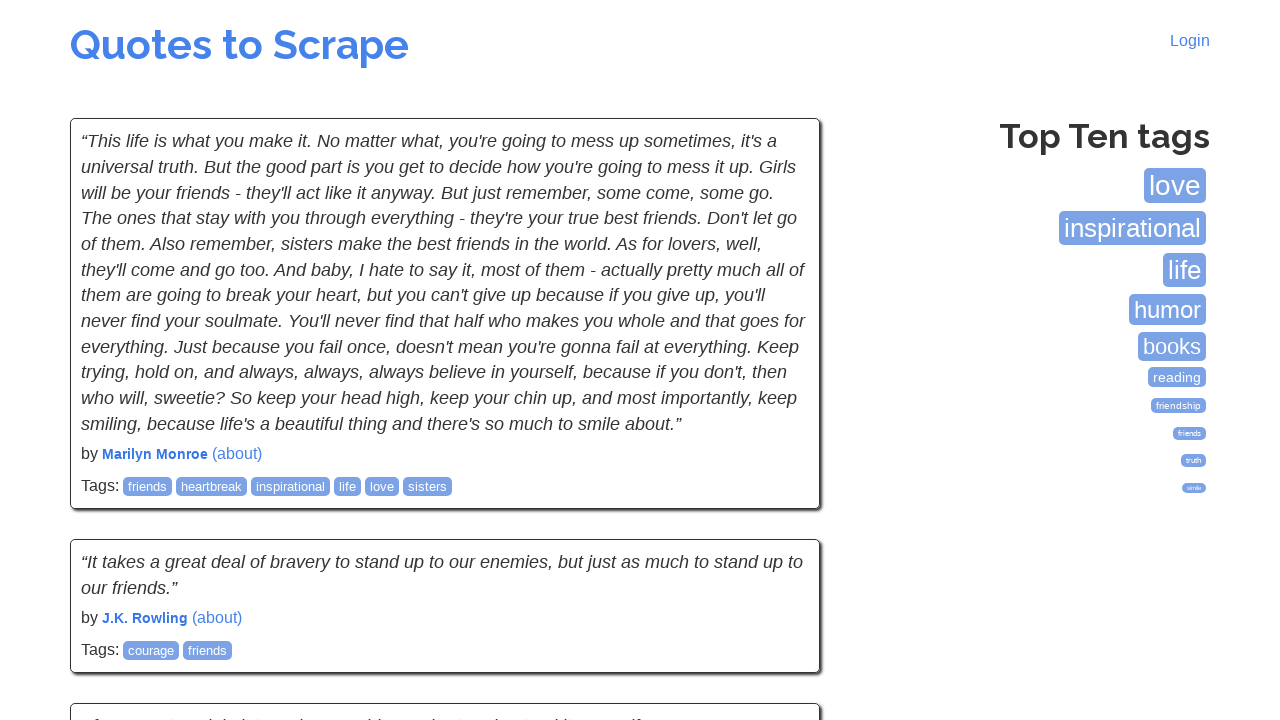

Waited for quotes to load on the next page
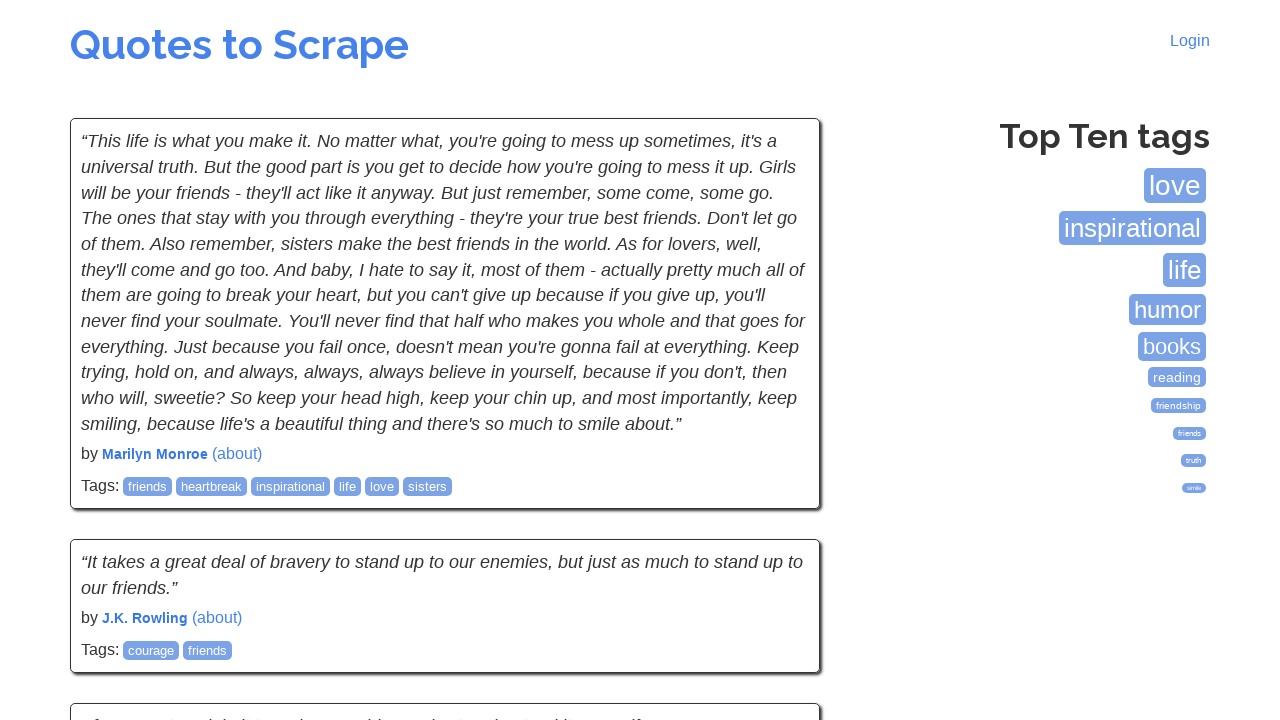

Confirmed quotes are present on current page
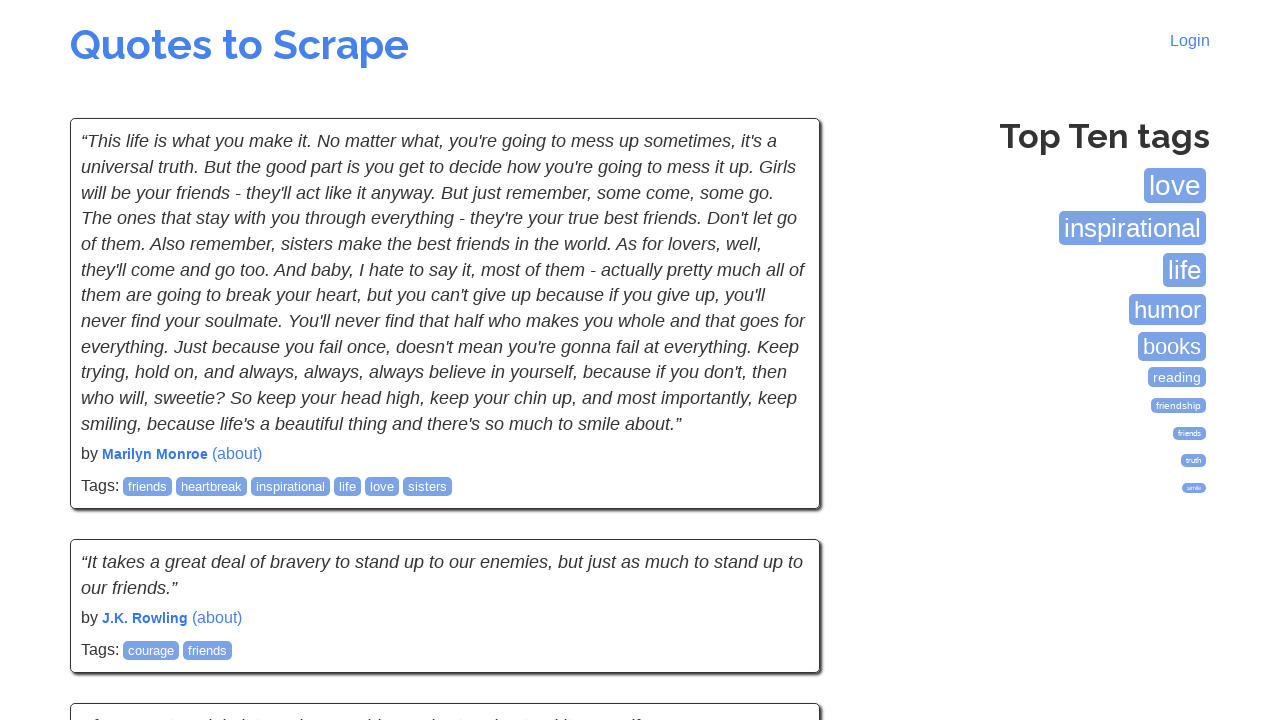

Located Next button element
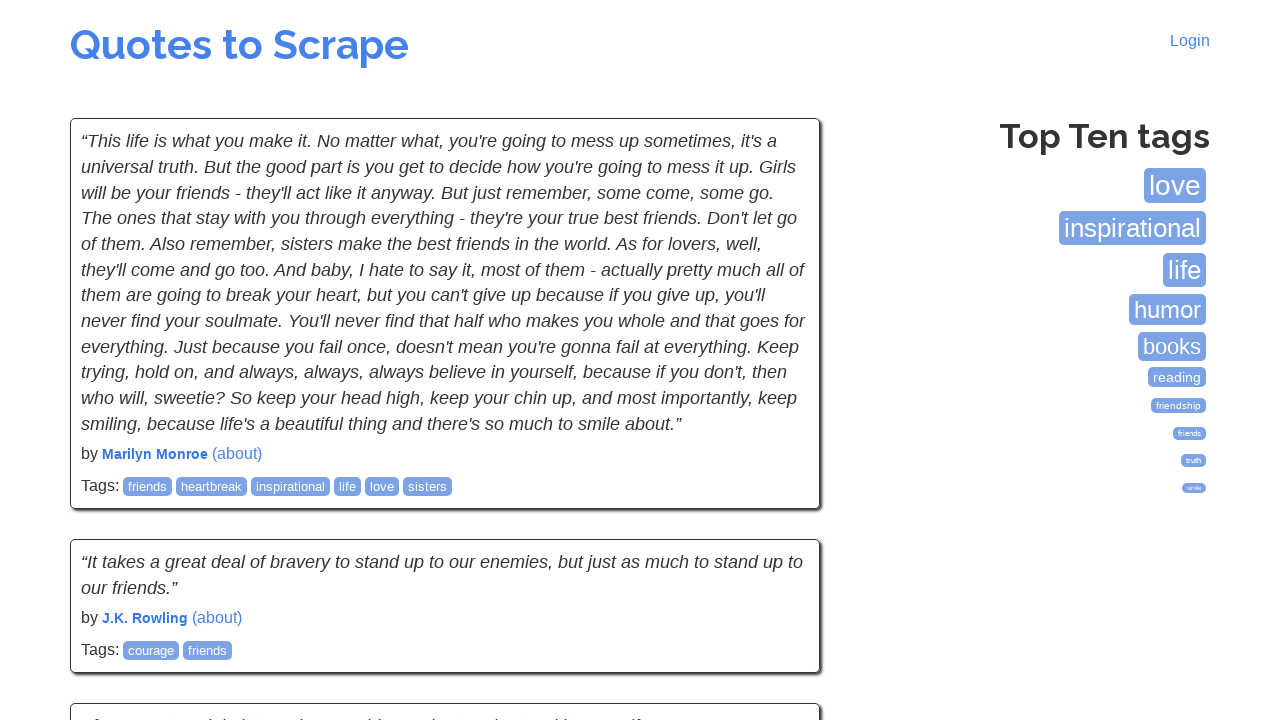

Clicked Next button to navigate to the next page at (778, 542) on a:has-text('Next')
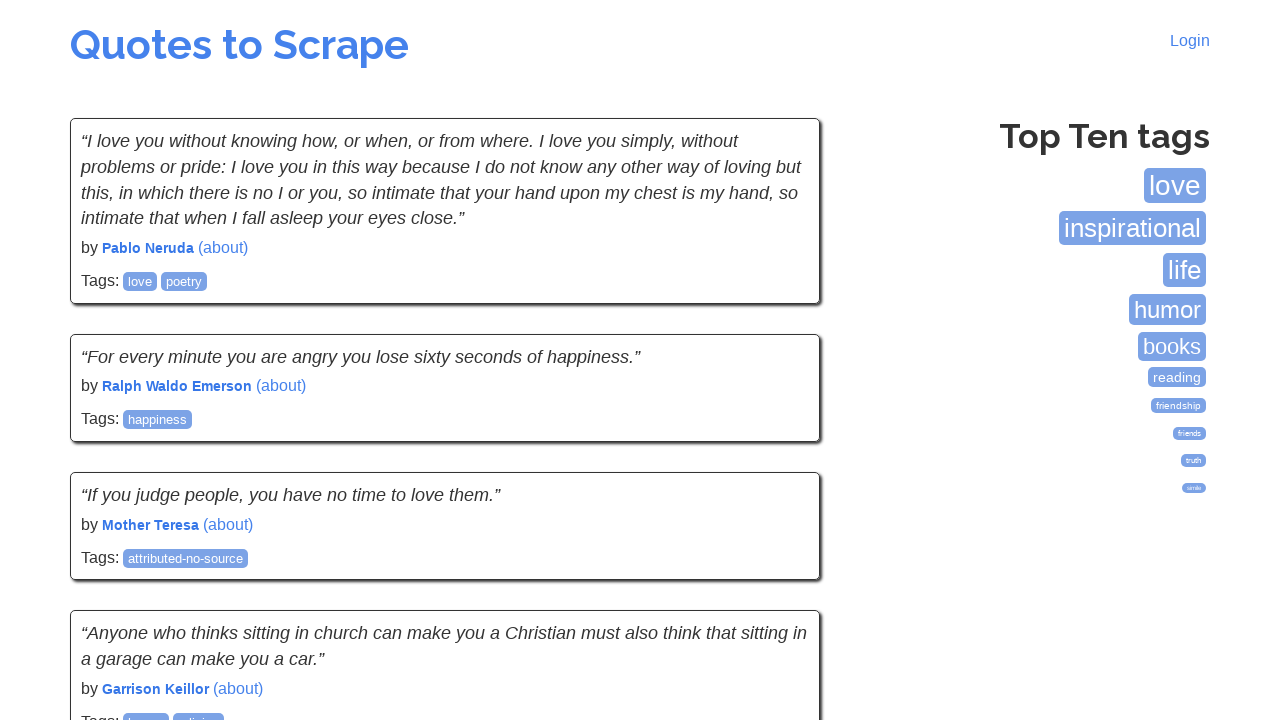

Waited for quotes to load on the next page
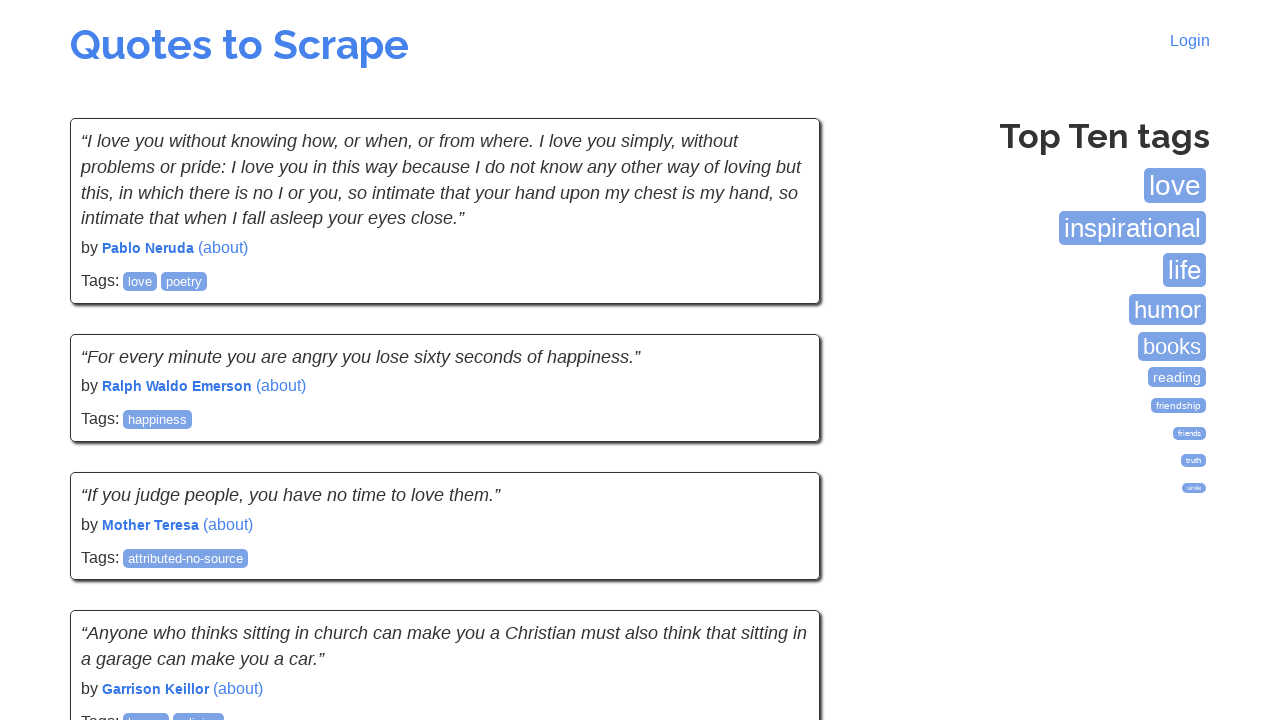

Confirmed quotes are present on current page
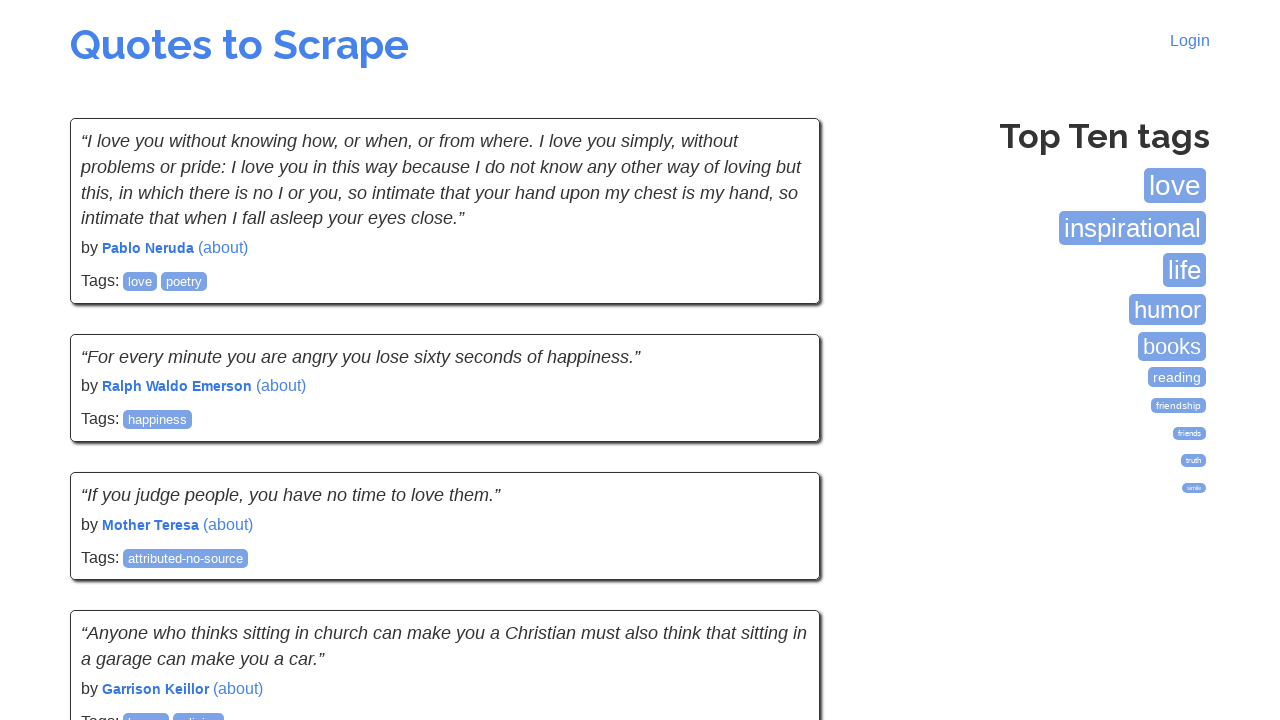

Located Next button element
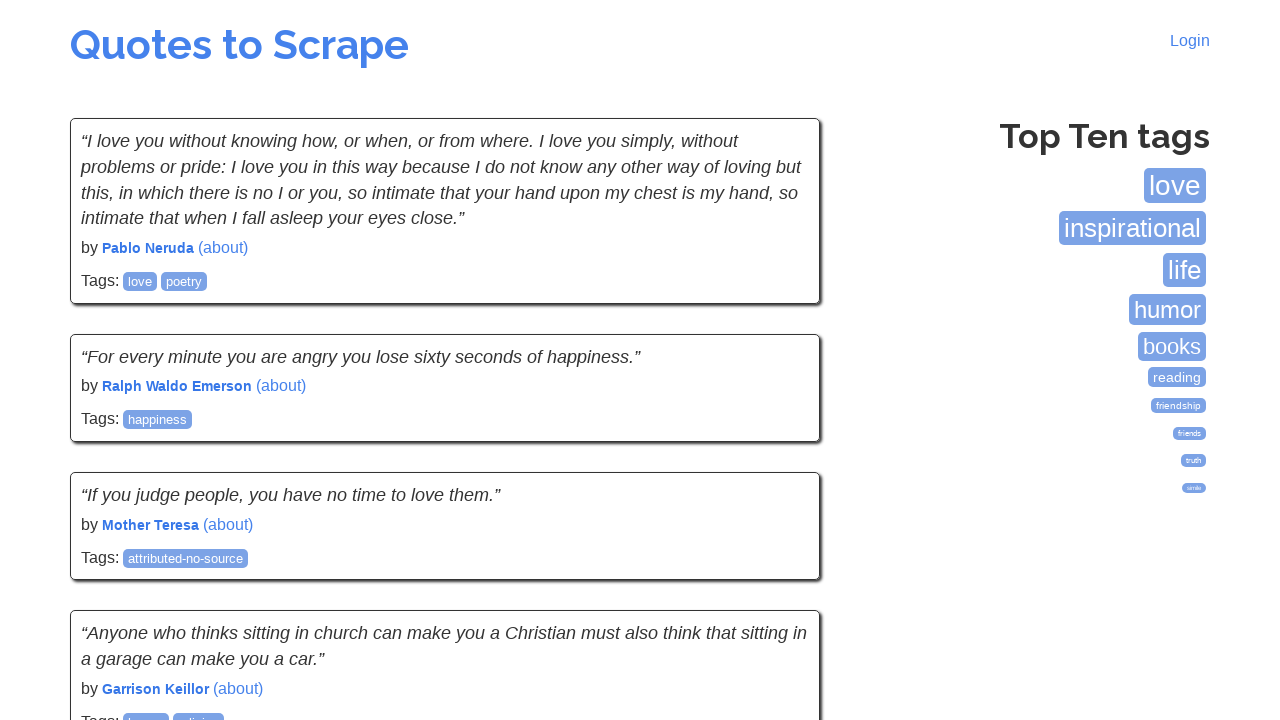

Clicked Next button to navigate to the next page at (778, 542) on a:has-text('Next')
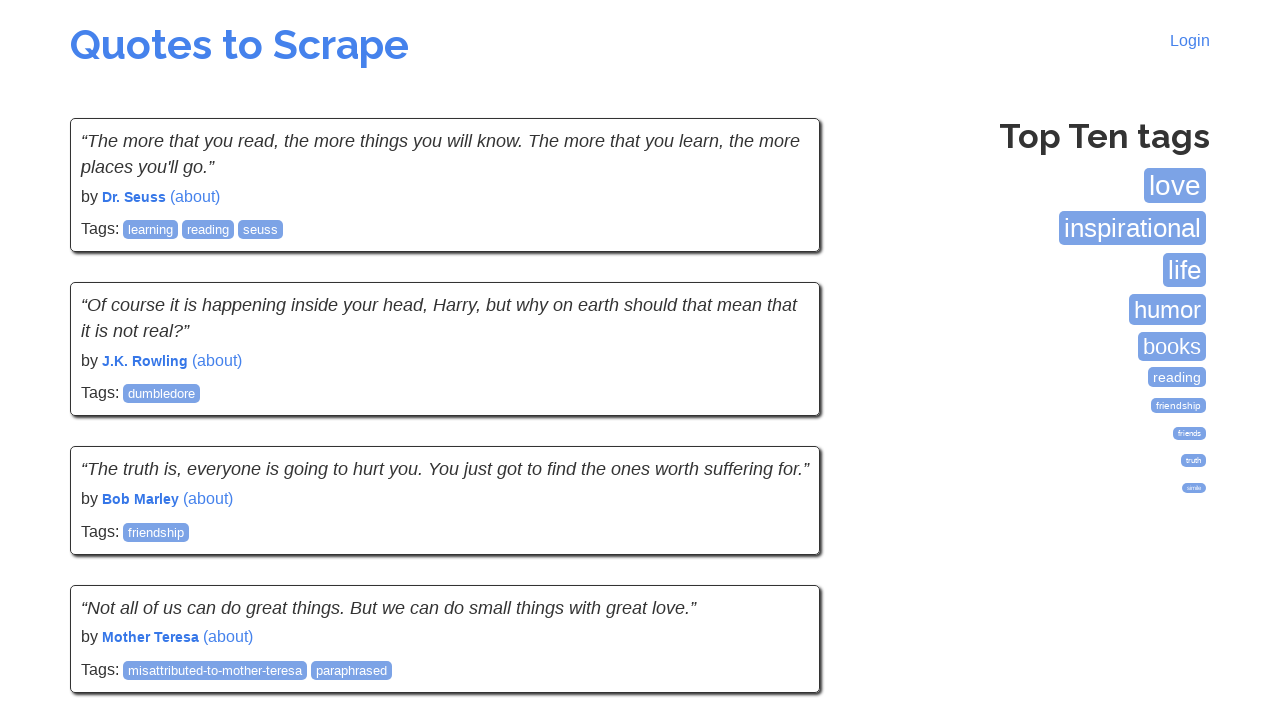

Waited for quotes to load on the next page
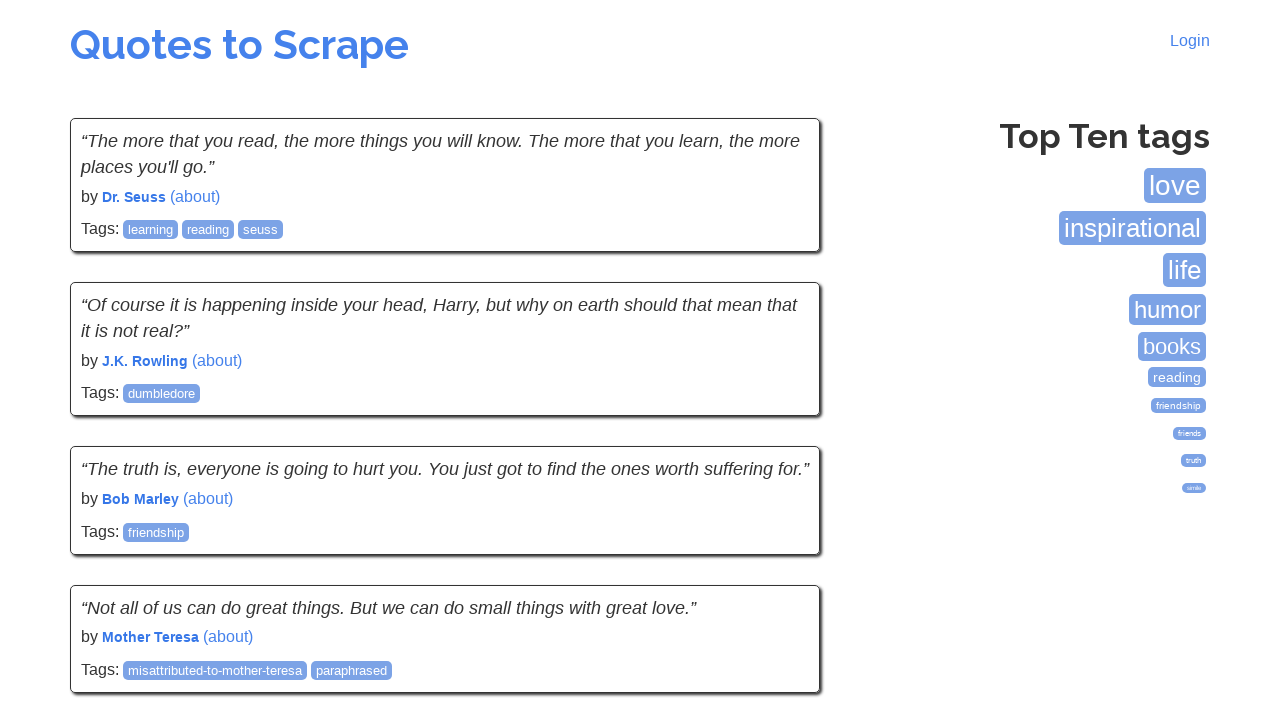

Confirmed quotes are present on current page
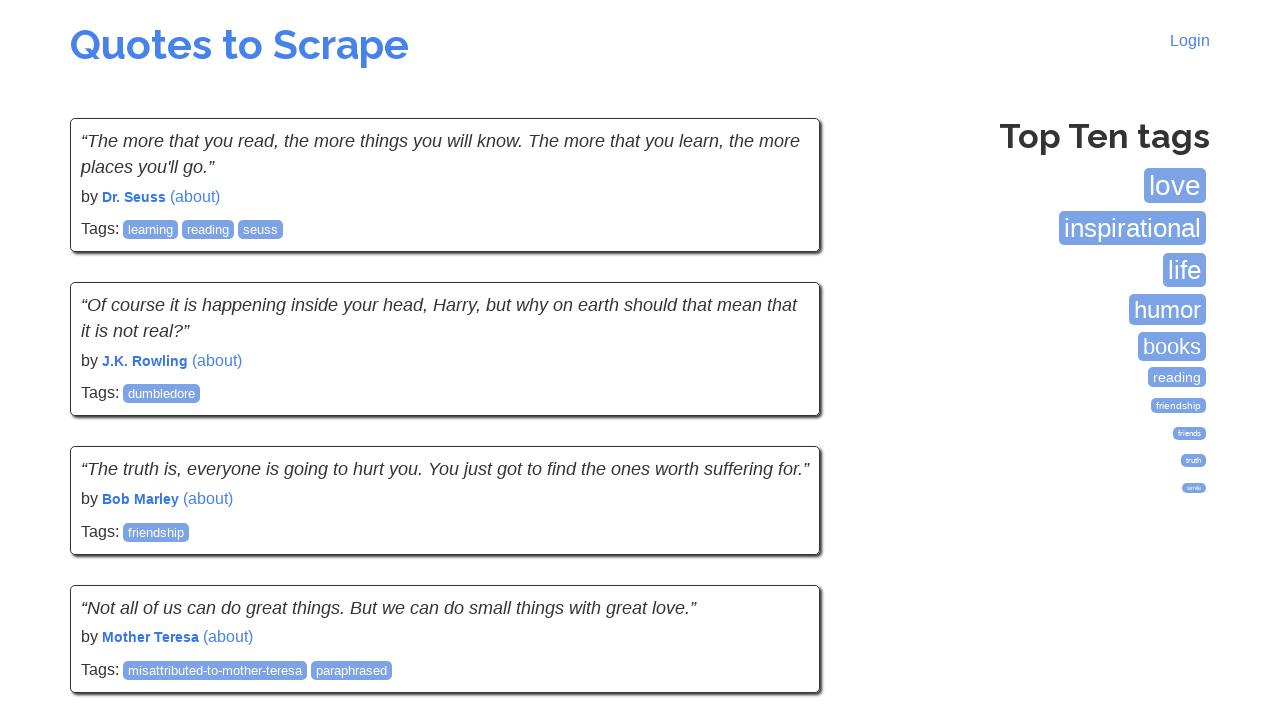

Located Next button element
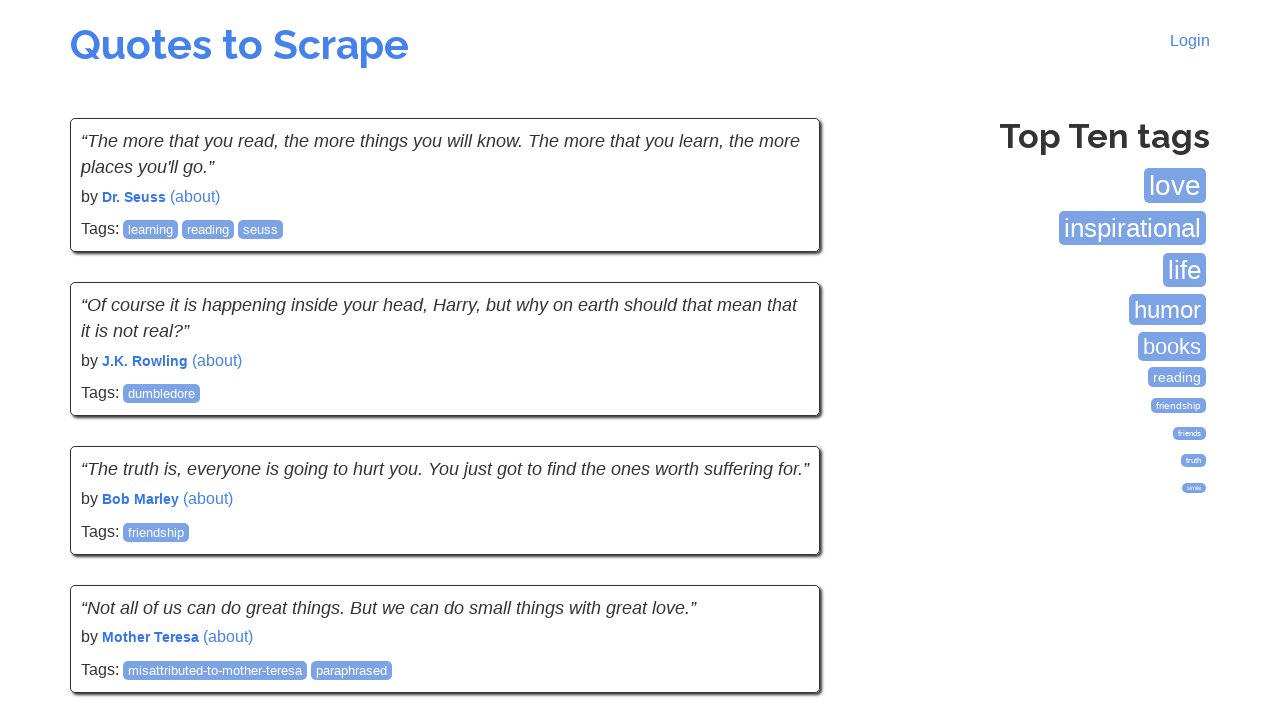

Clicked Next button to navigate to the next page at (778, 542) on a:has-text('Next')
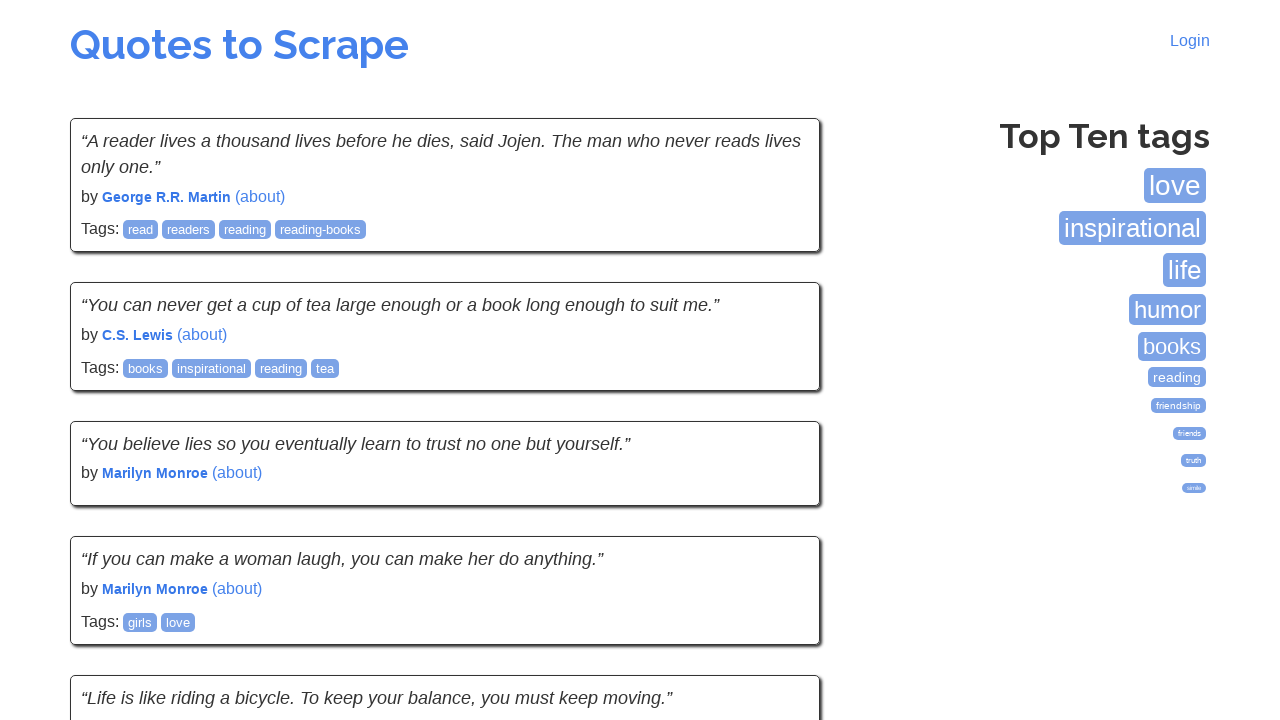

Waited for quotes to load on the next page
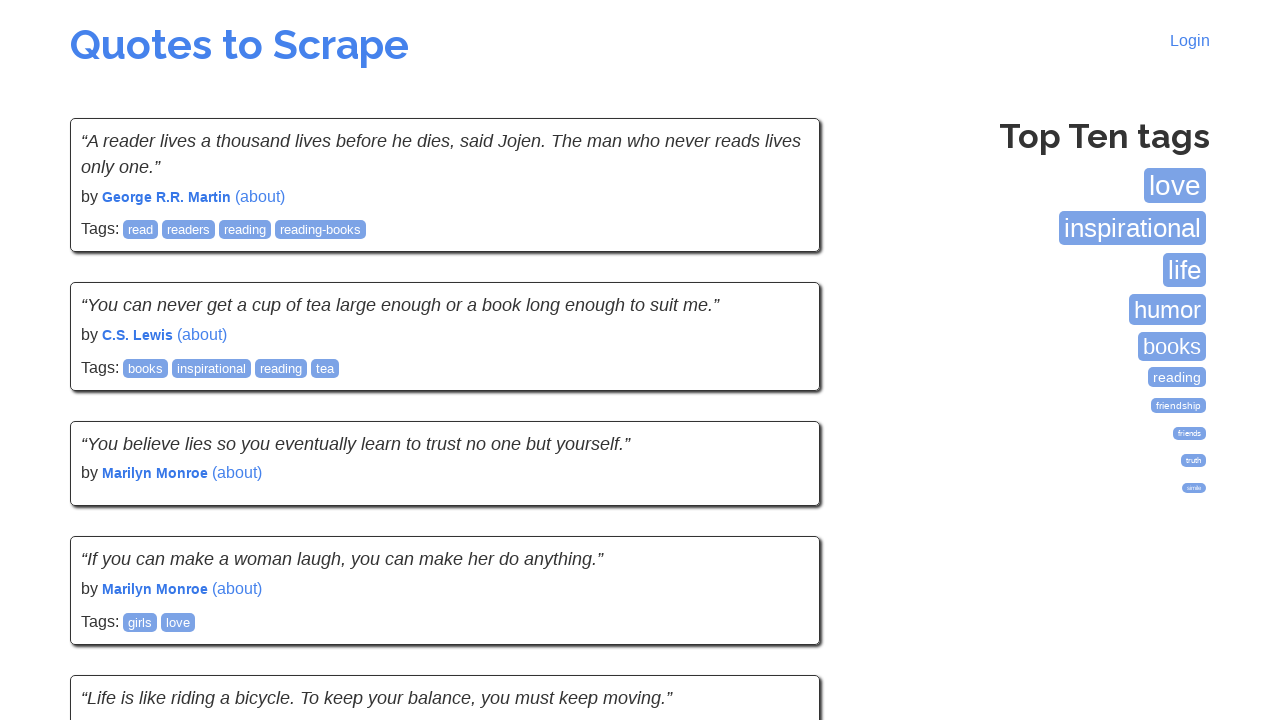

Confirmed quotes are present on current page
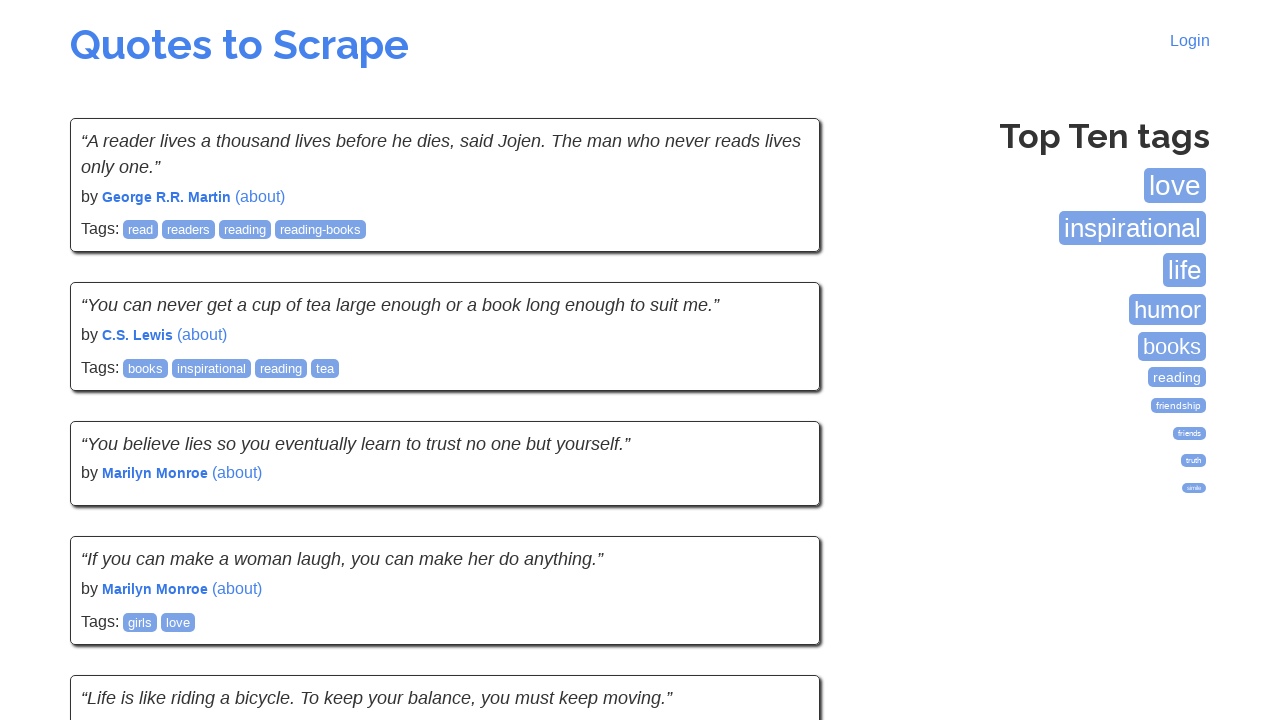

Located Next button element
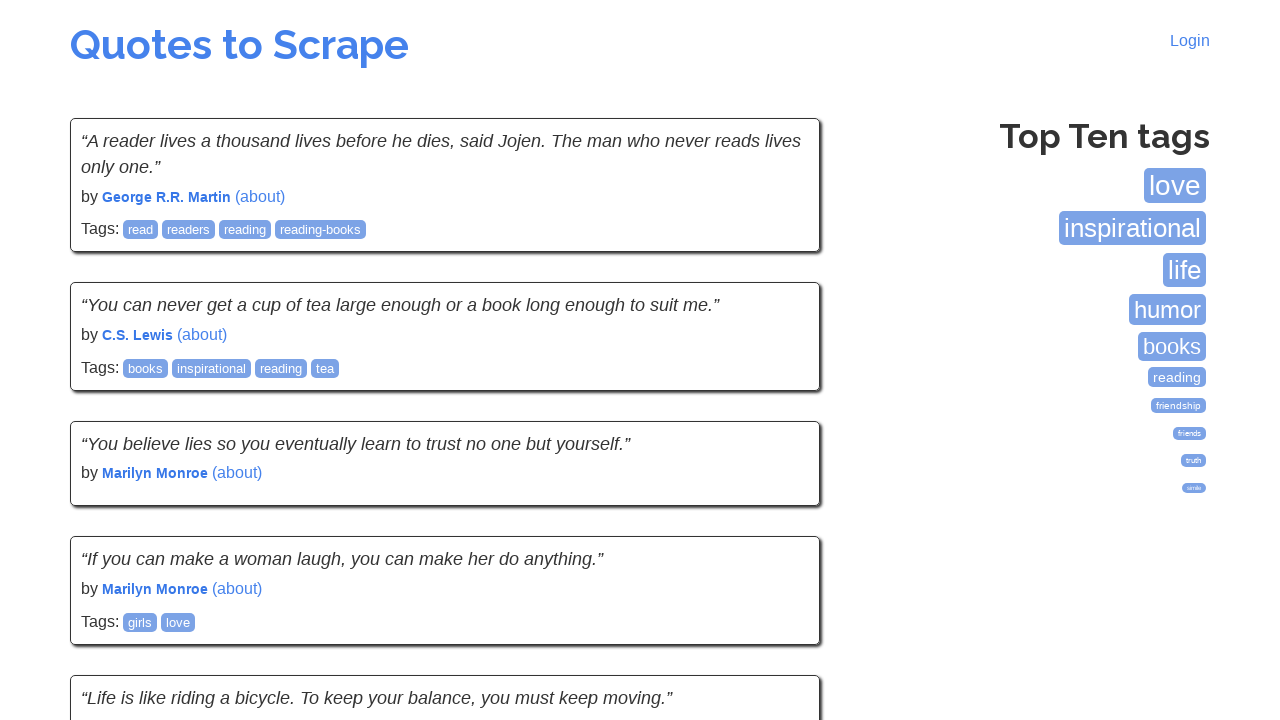

Clicked Next button to navigate to the next page at (778, 541) on a:has-text('Next')
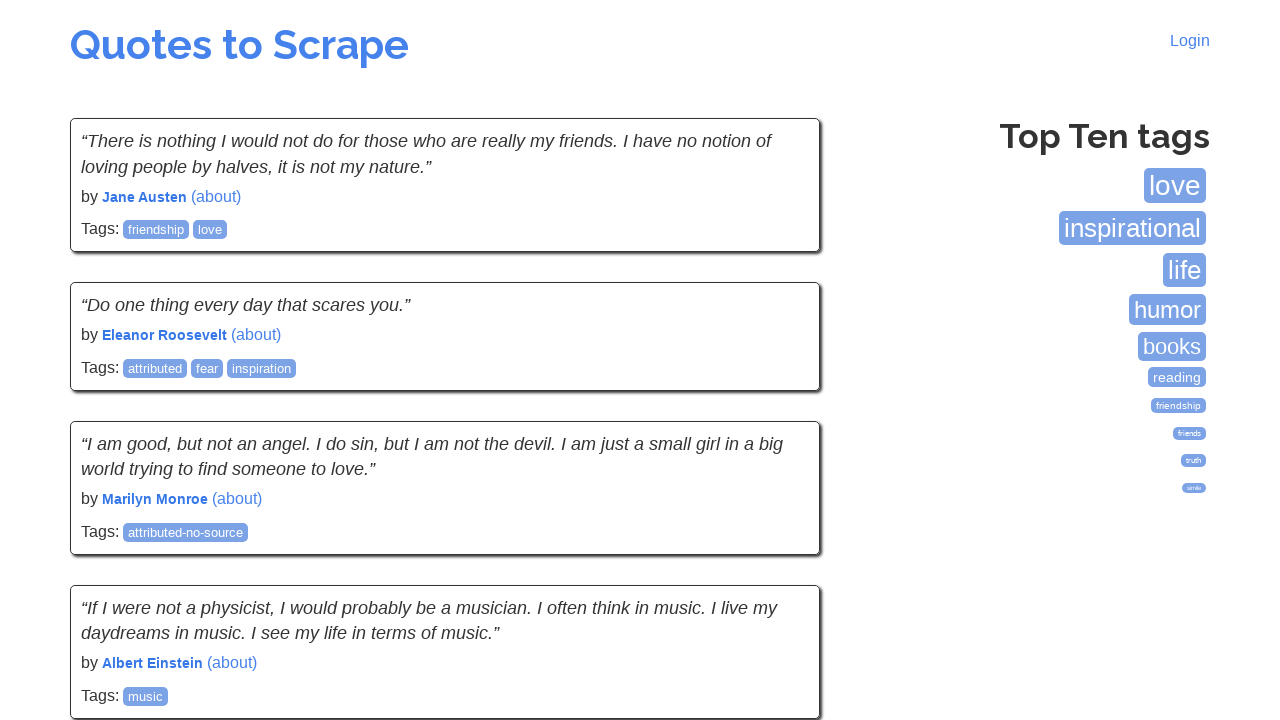

Waited for quotes to load on the next page
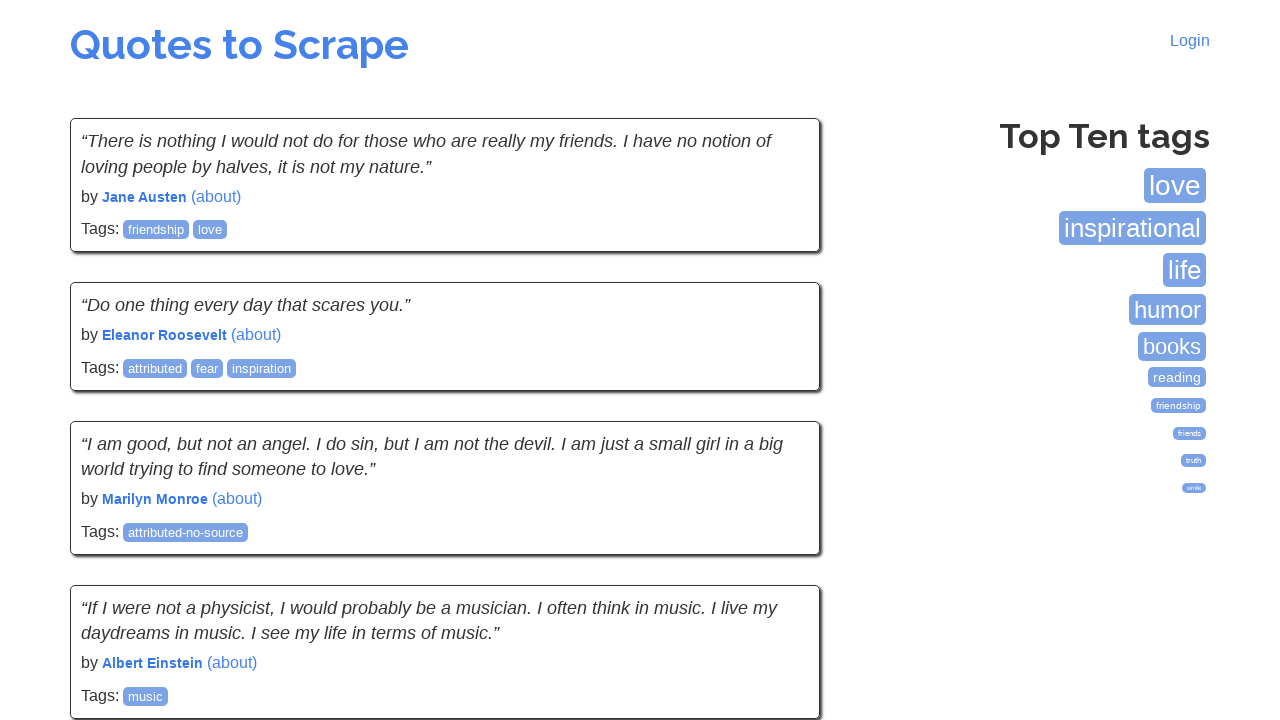

Confirmed quotes are present on current page
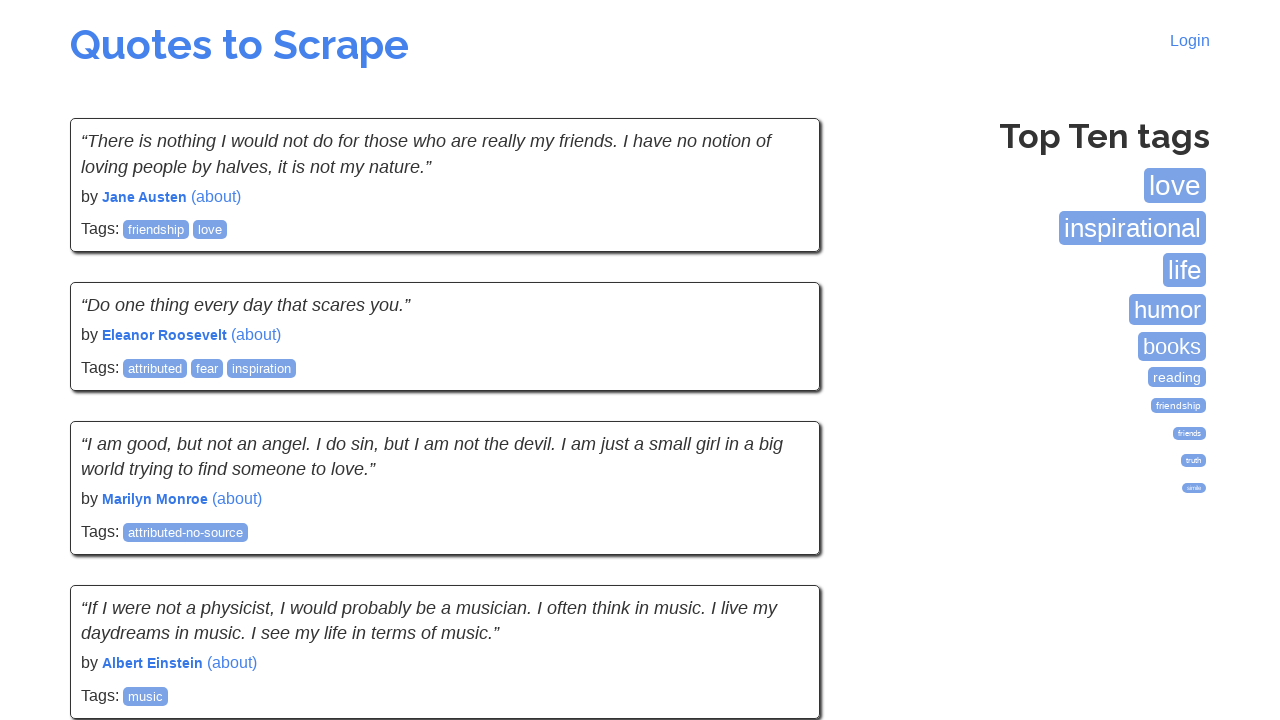

Located Next button element
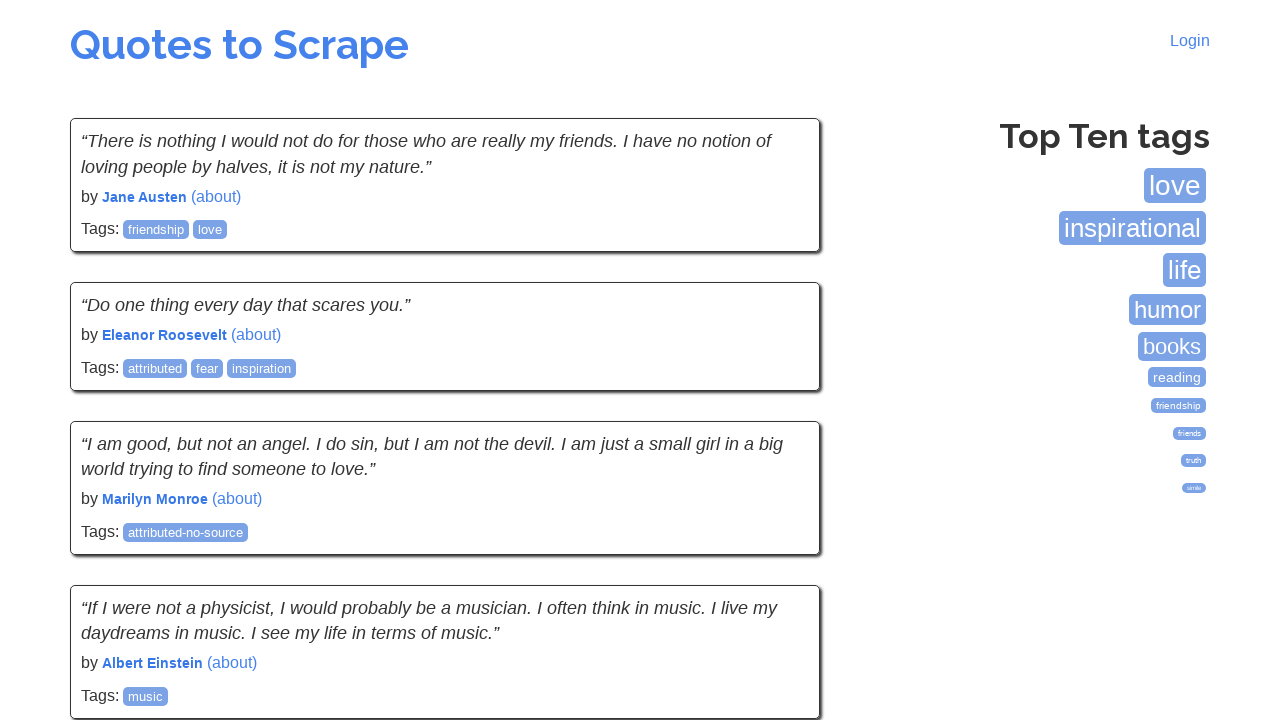

Clicked Next button to navigate to the next page at (778, 542) on a:has-text('Next')
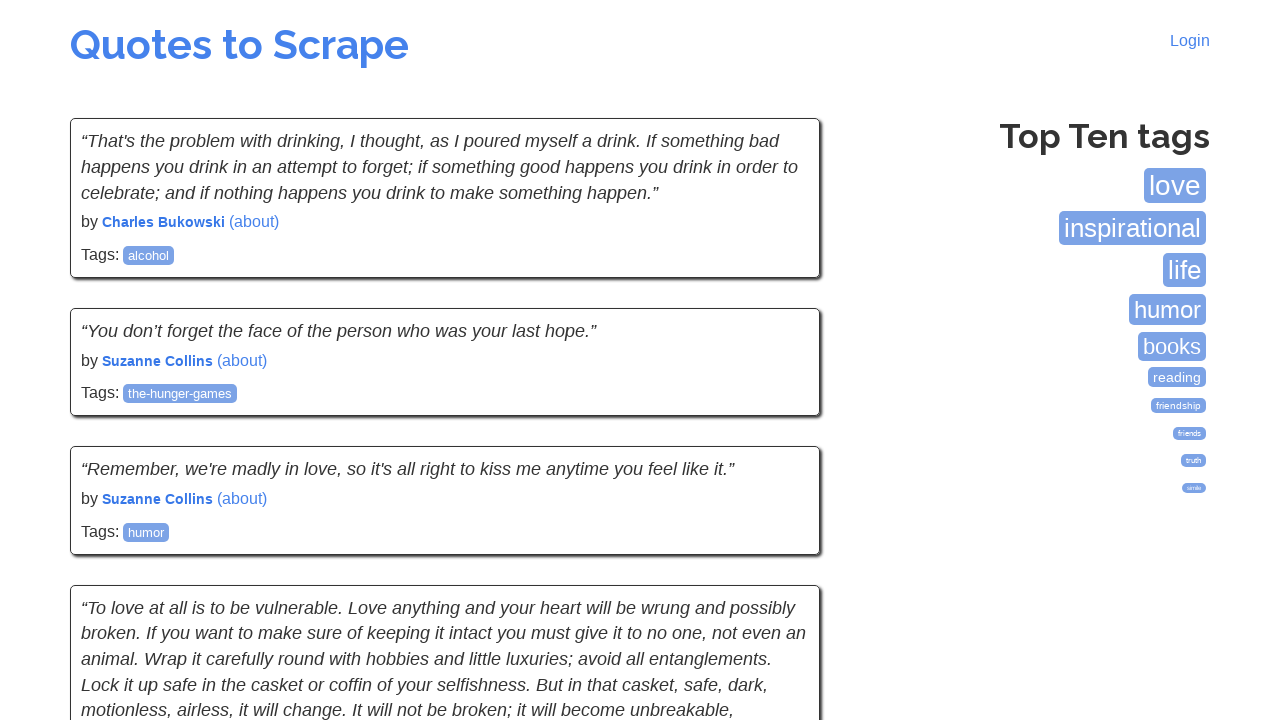

Waited for quotes to load on the next page
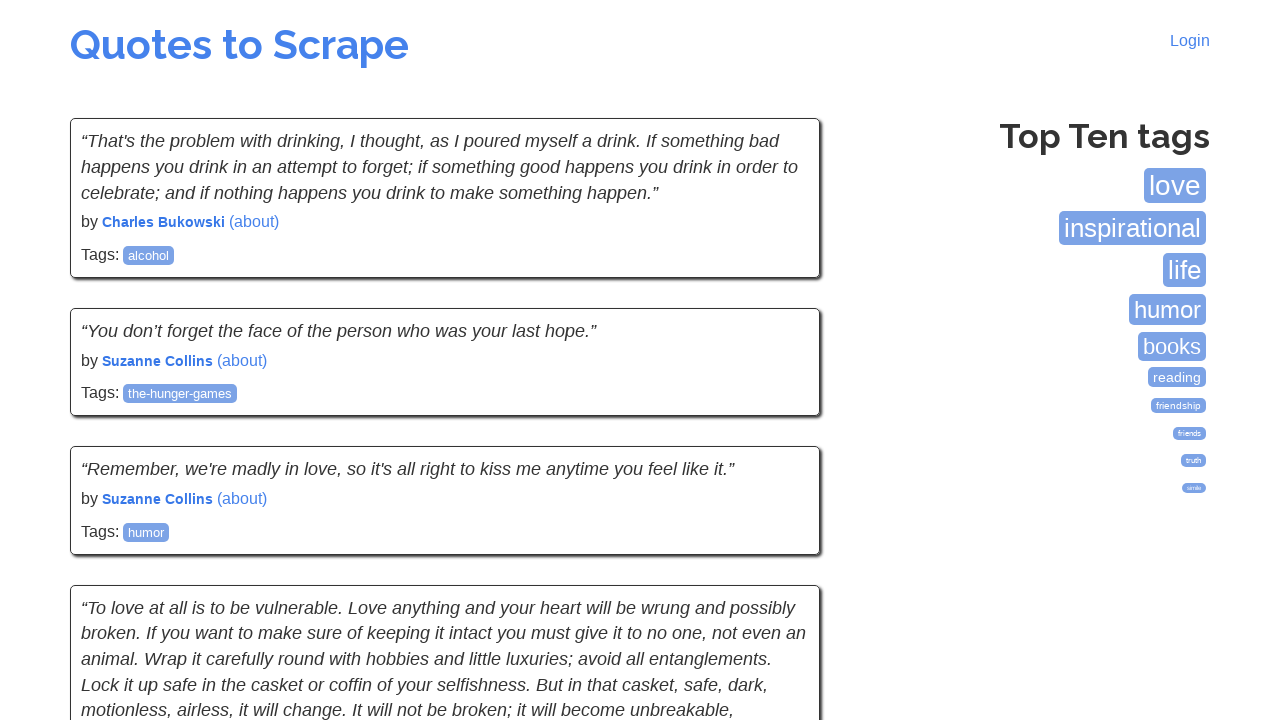

Confirmed quotes are present on current page
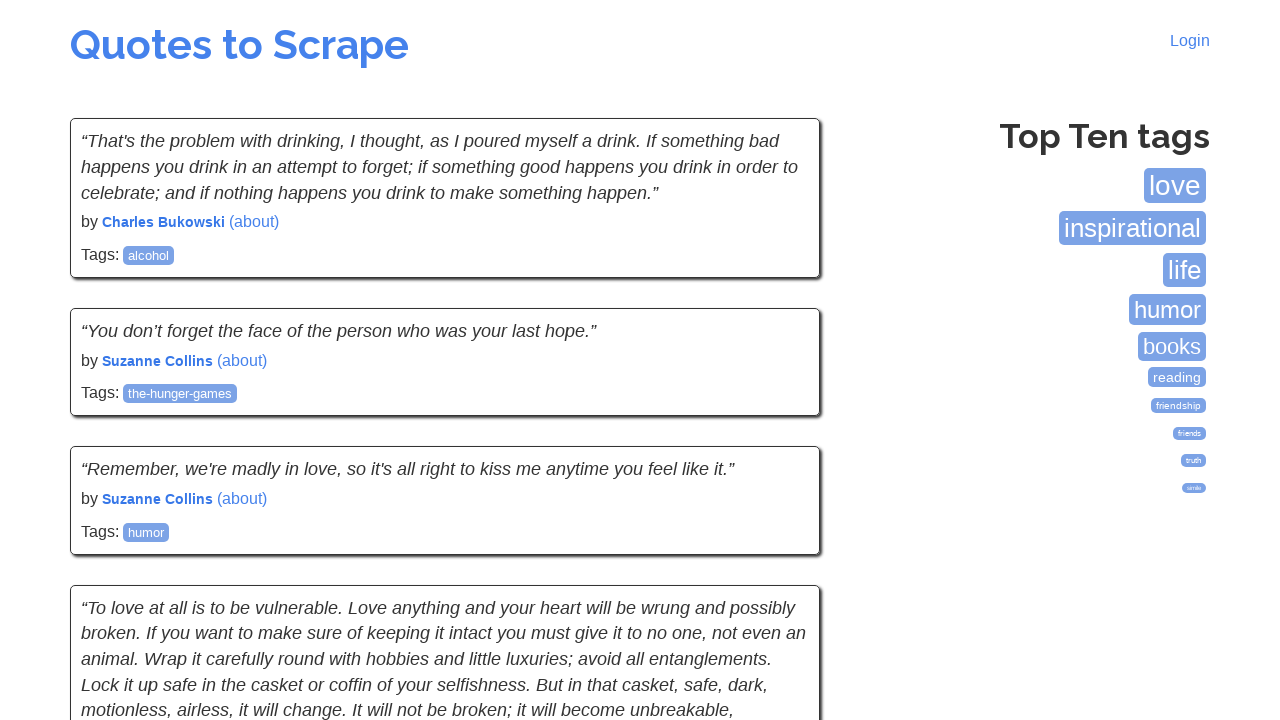

Located Next button element
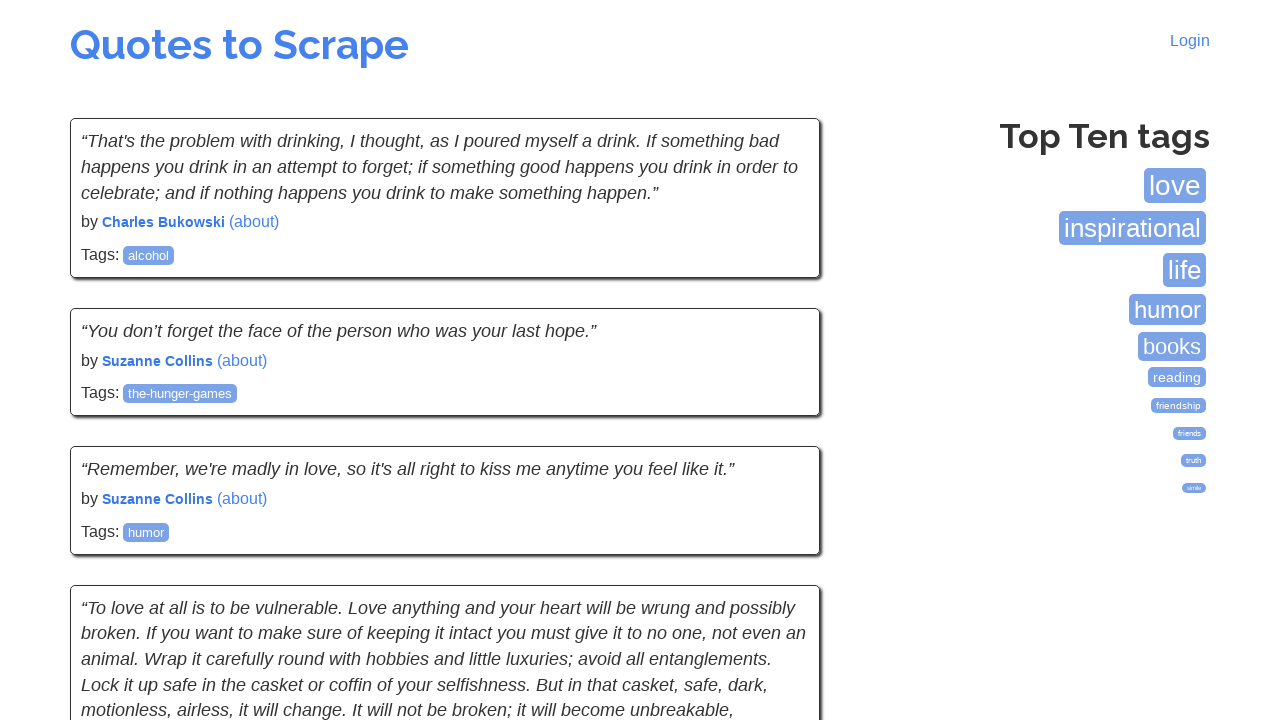

Clicked Next button to navigate to the next page at (778, 542) on a:has-text('Next')
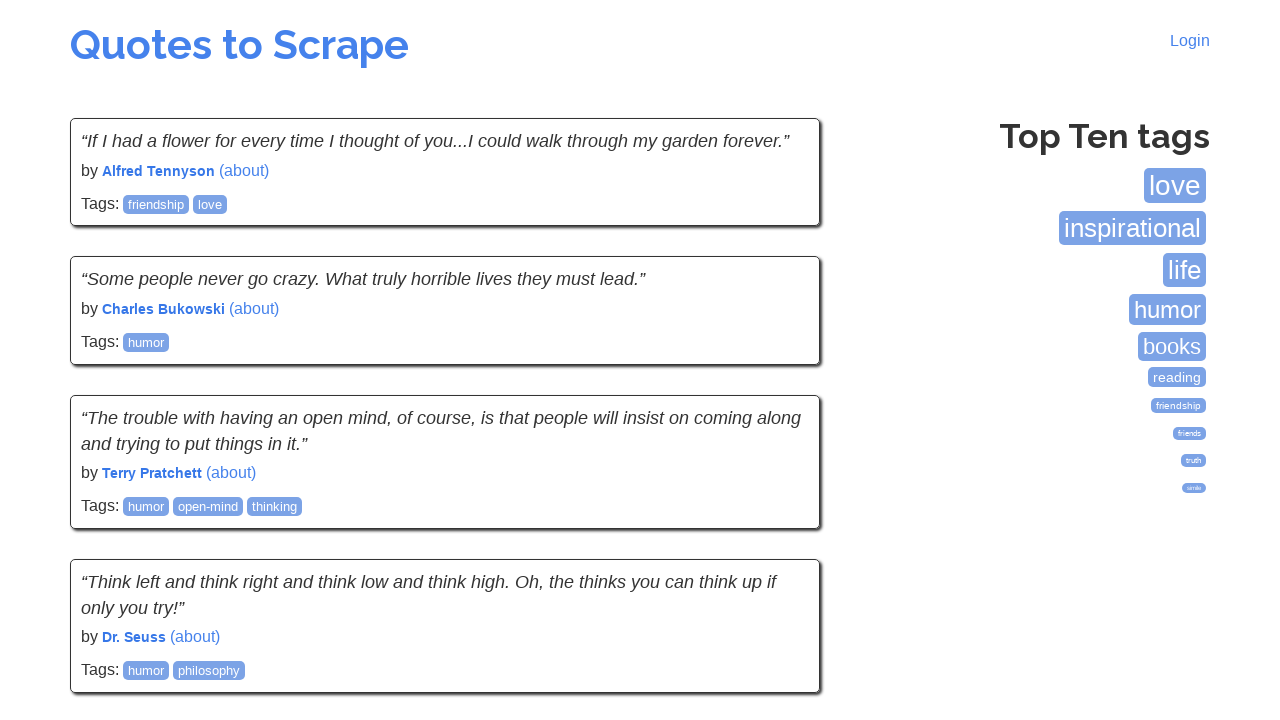

Waited for quotes to load on the next page
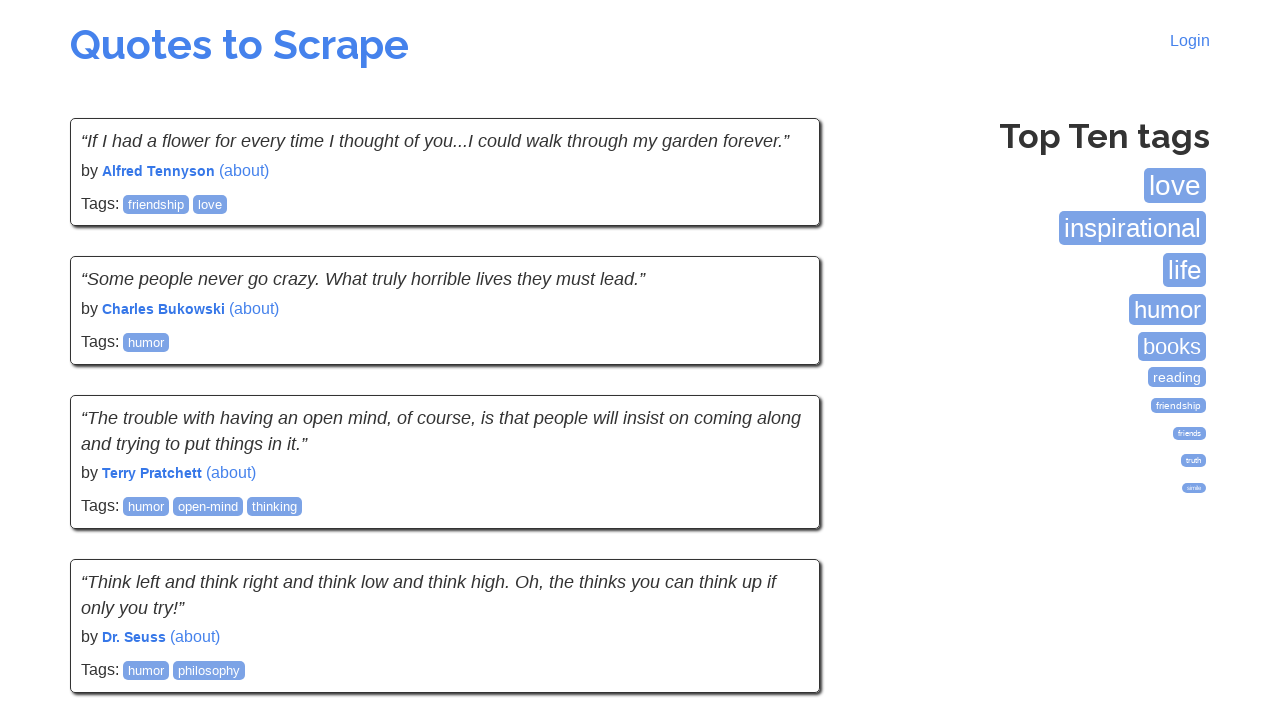

Confirmed quotes are present on current page
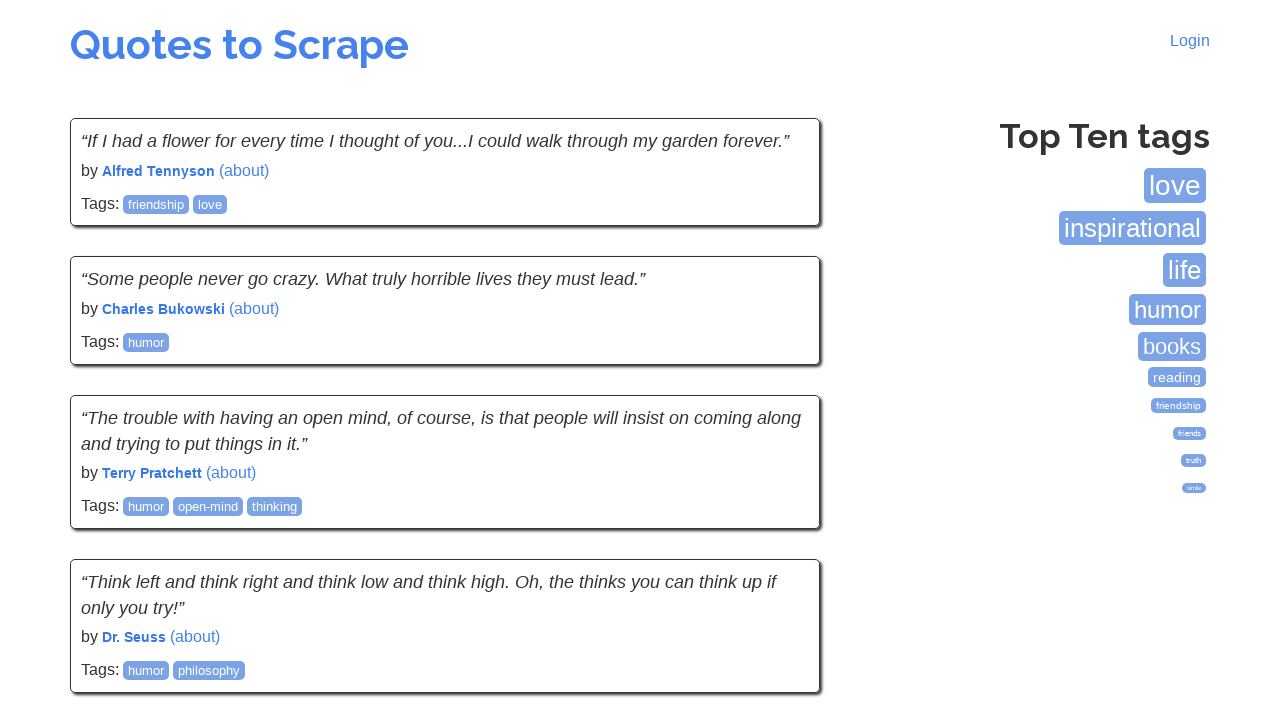

Located Next button element
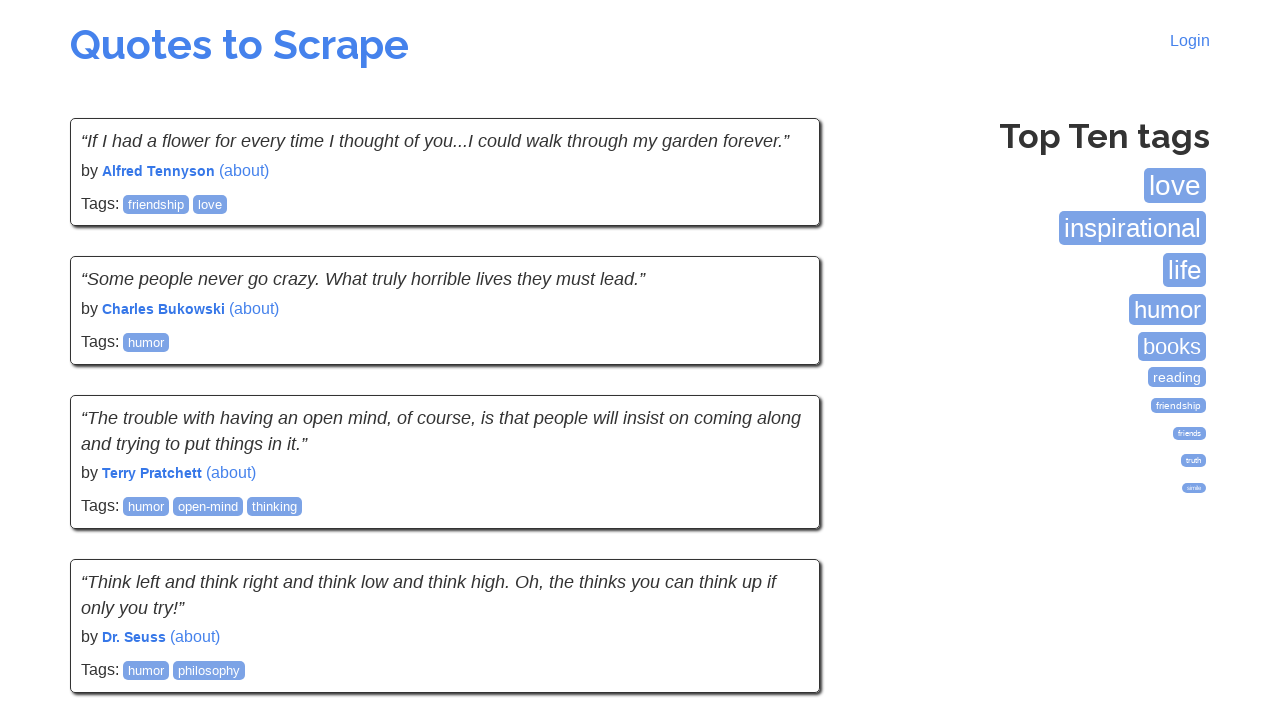

Clicked Next button to navigate to the next page at (778, 542) on a:has-text('Next')
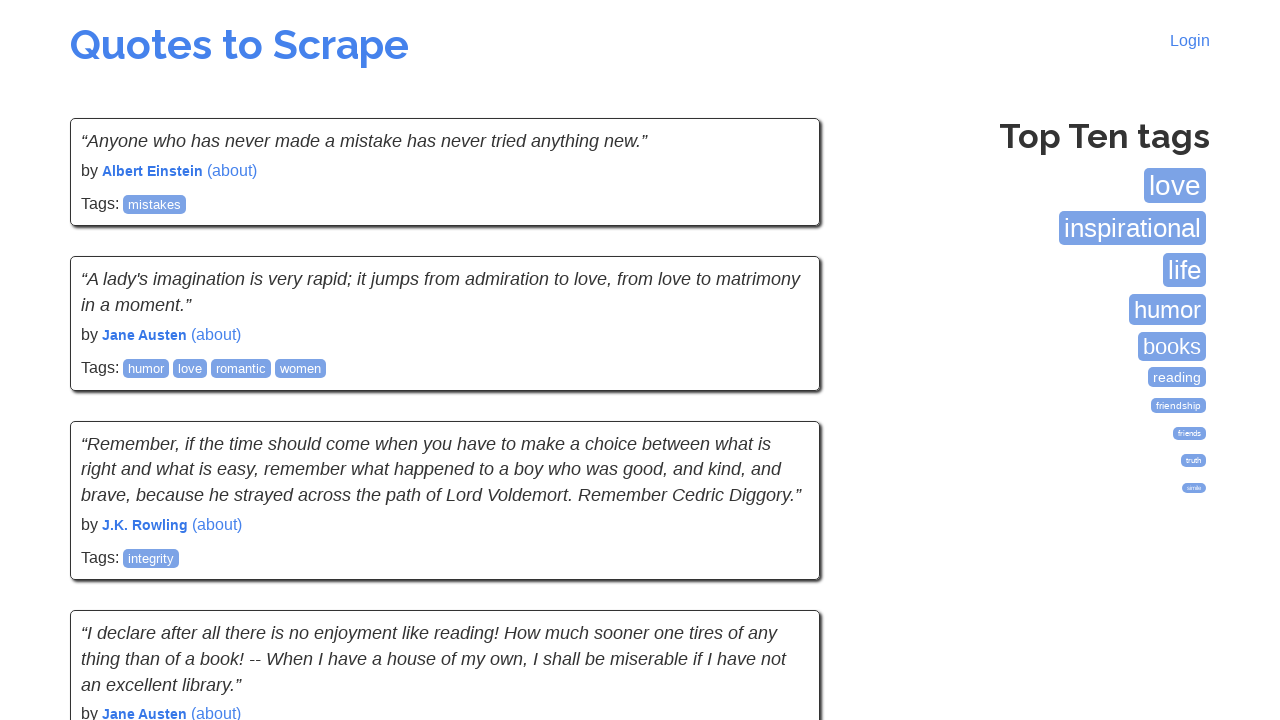

Waited for quotes to load on the next page
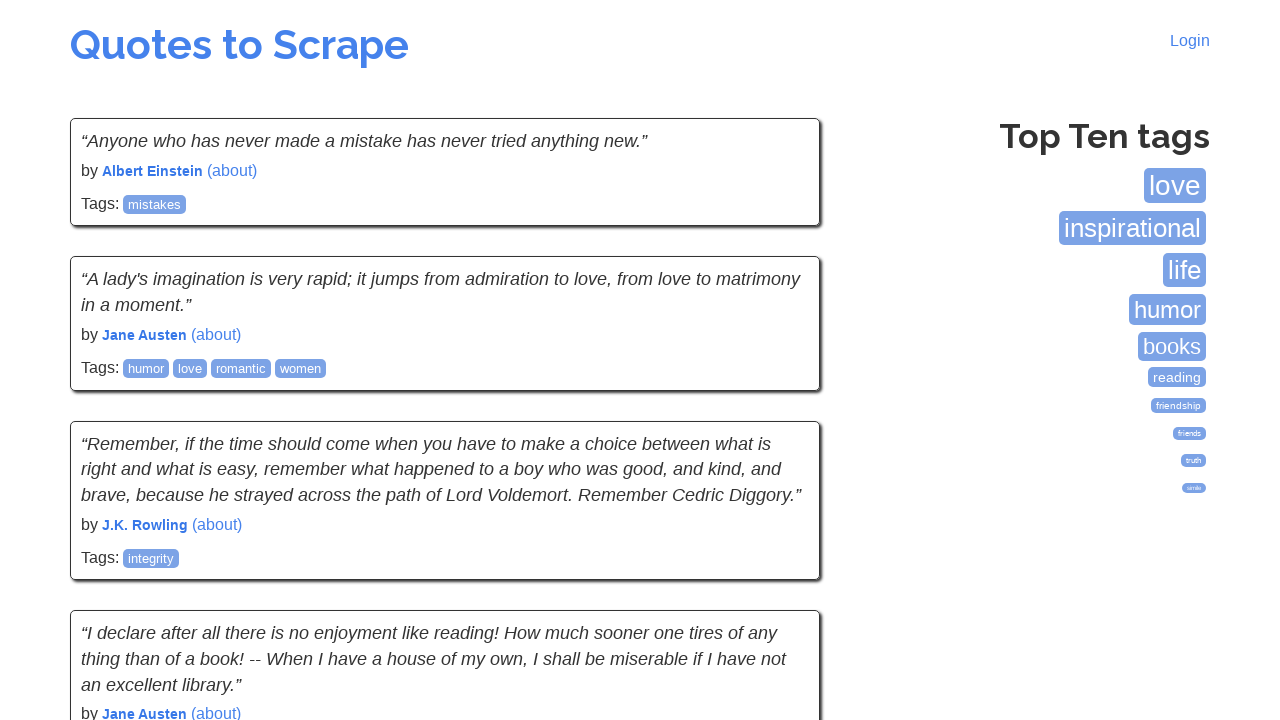

Confirmed quotes are present on current page
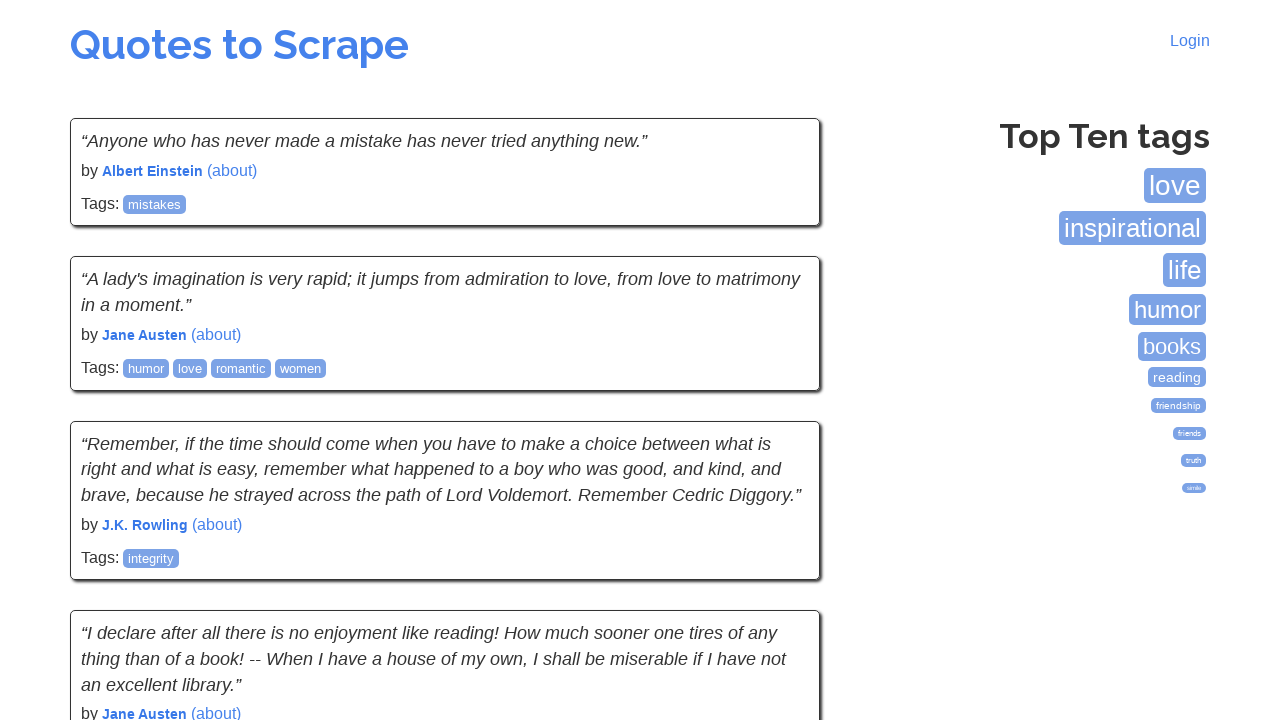

Located Next button element
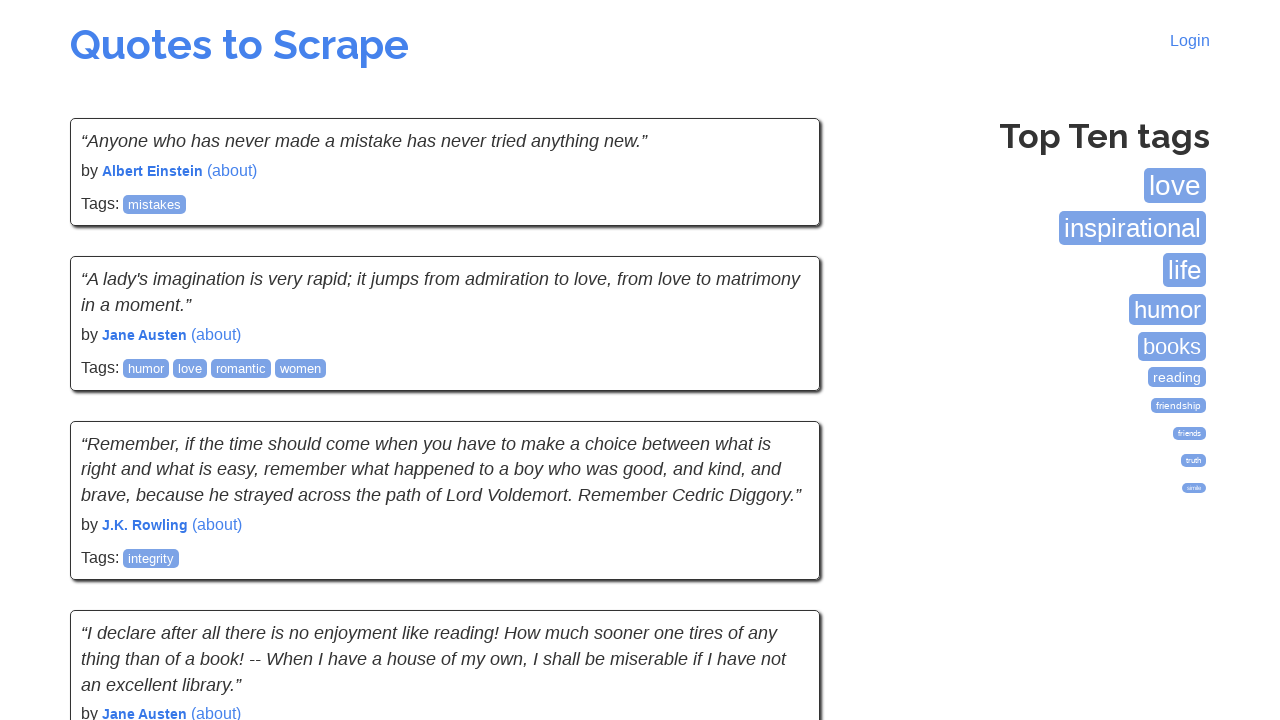

Clicked Next button to navigate to the next page at (778, 542) on a:has-text('Next')
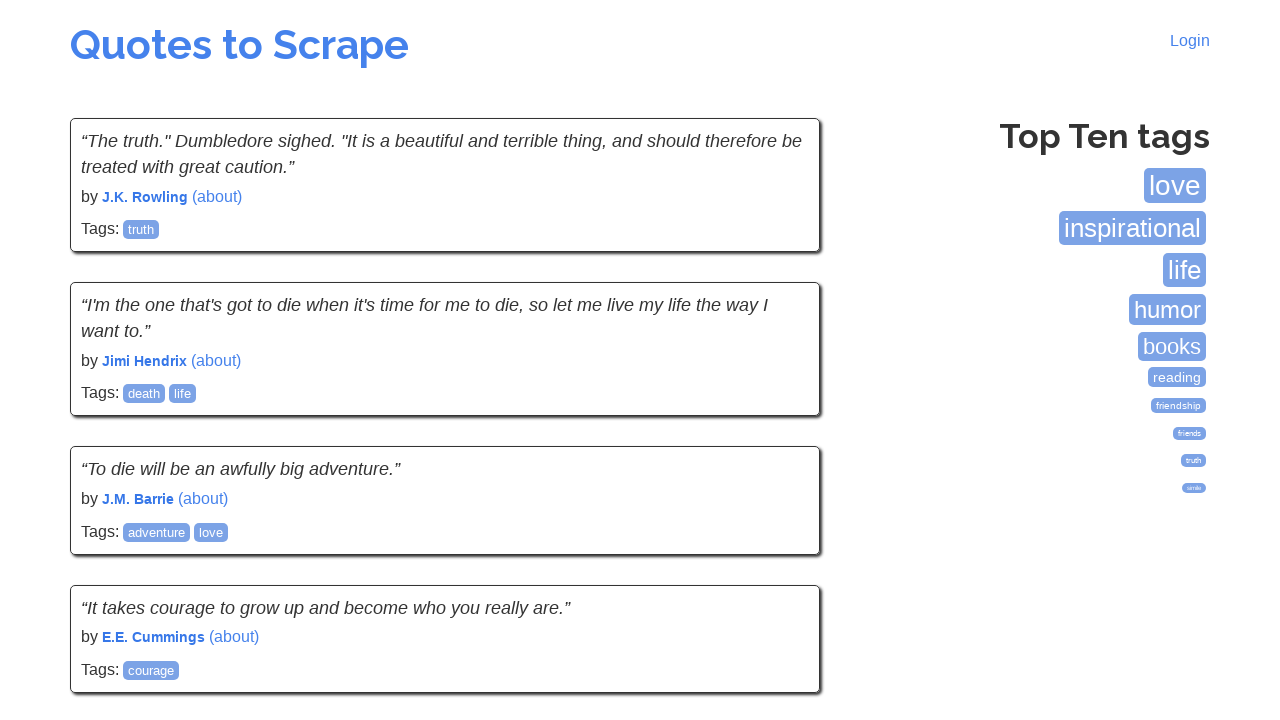

Waited for quotes to load on the next page
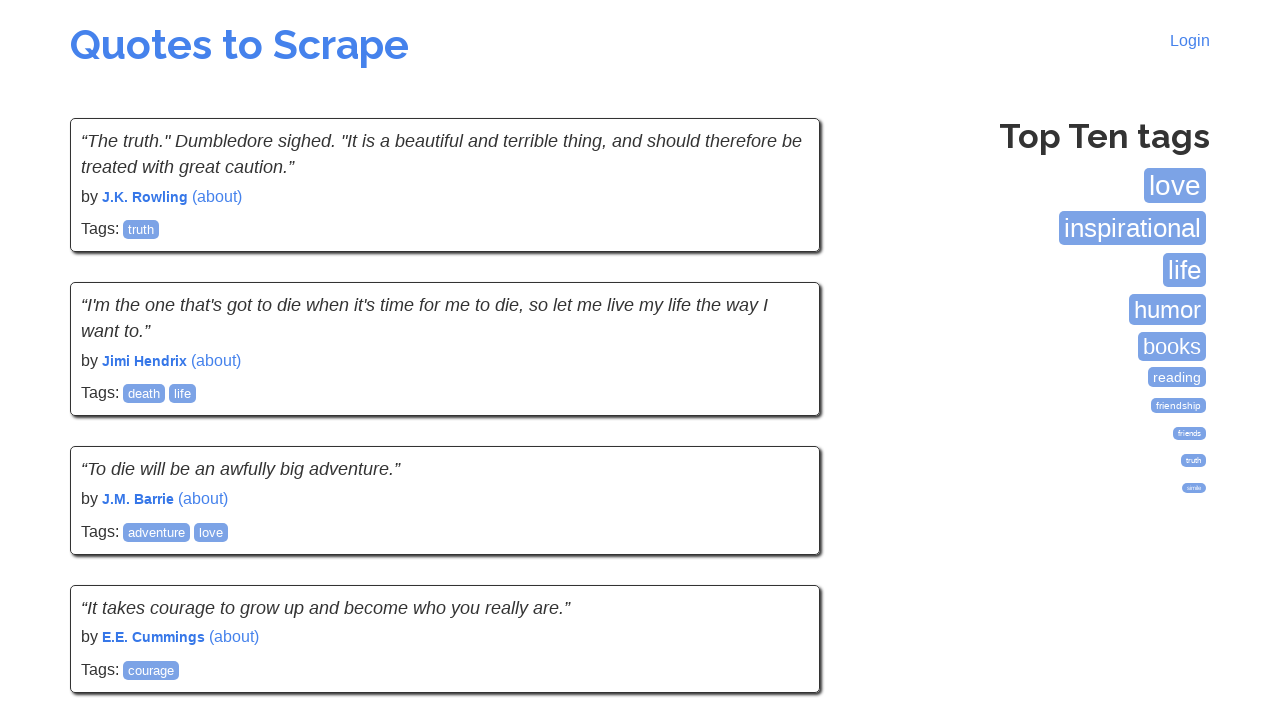

Confirmed quotes are present on current page
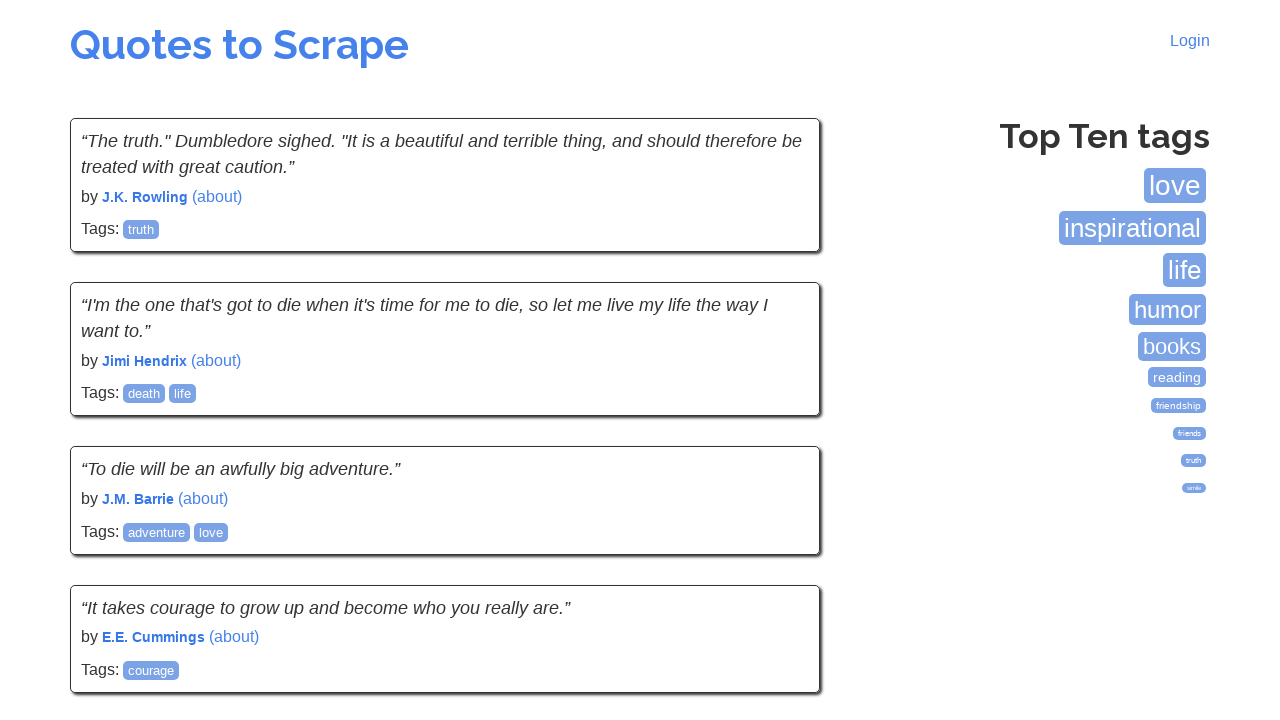

Located Next button element
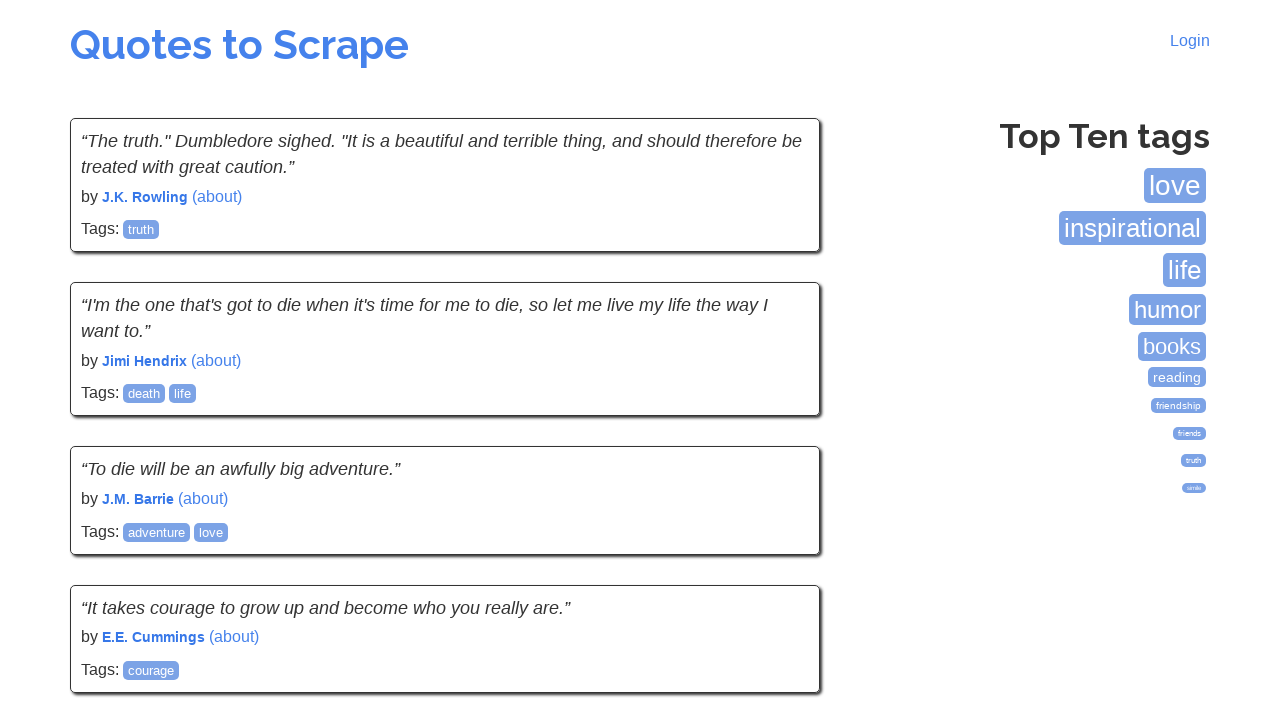

Next button not found - reached the last page of quotes
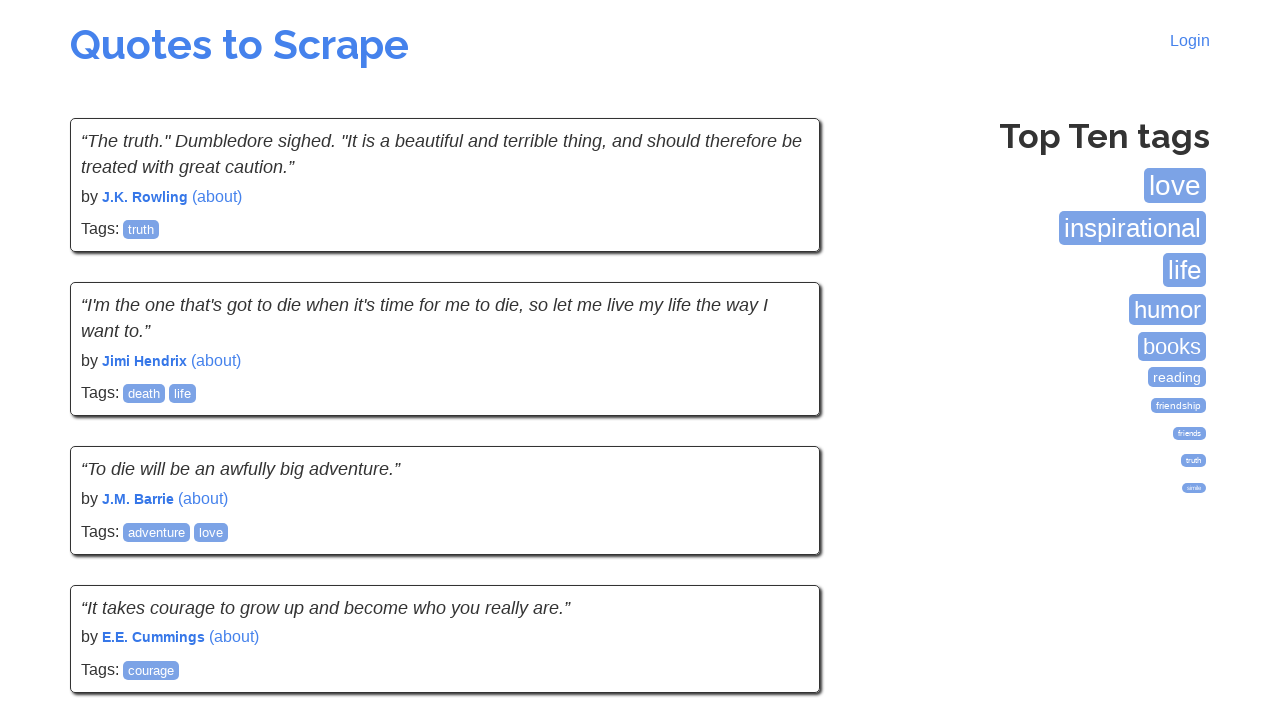

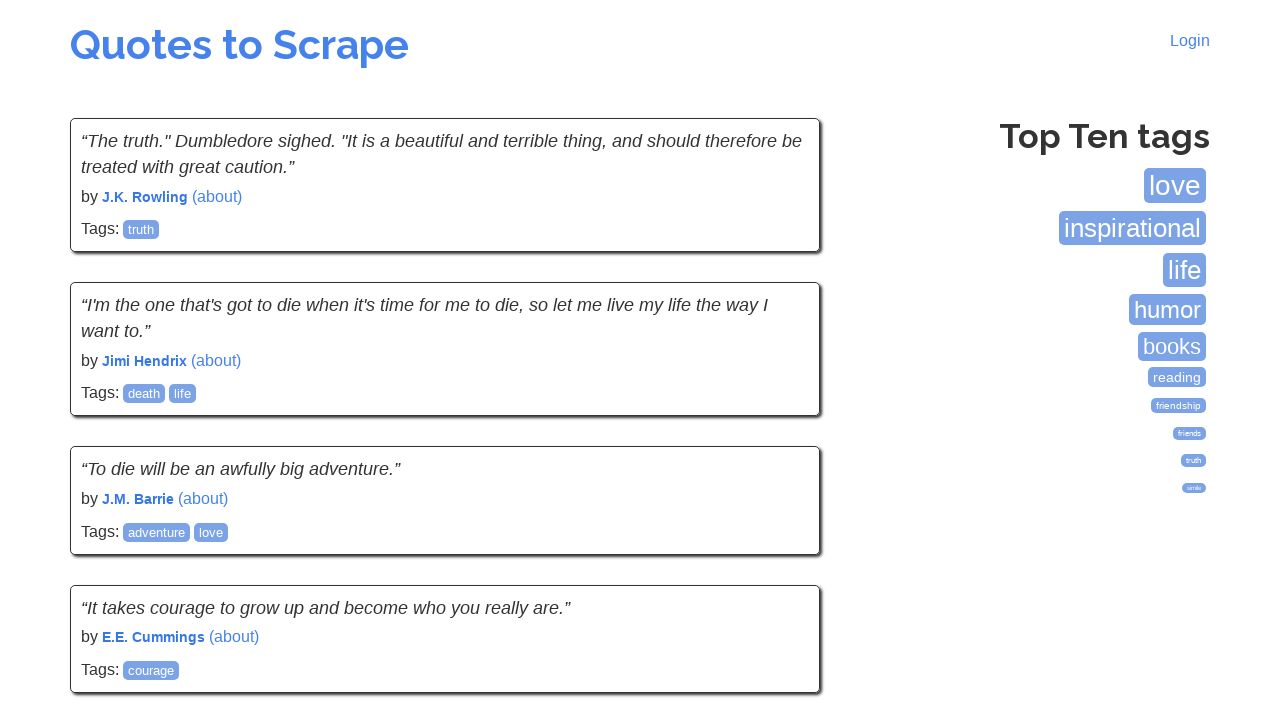